Places dots in random directions on the DotDrawer canvas by sending random arrow key inputs

Starting URL: https://msbundles.github.io/DotDrawer/

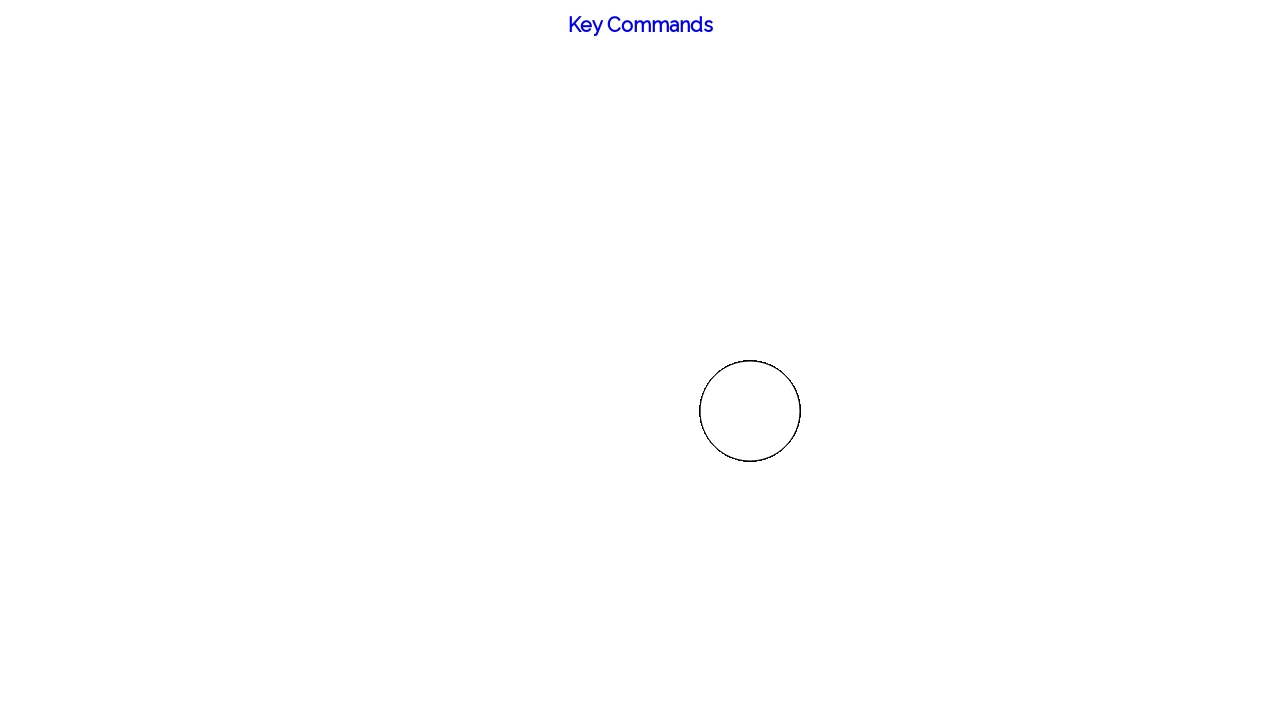

Clicked on canvas to focus it at (640, 360) on body
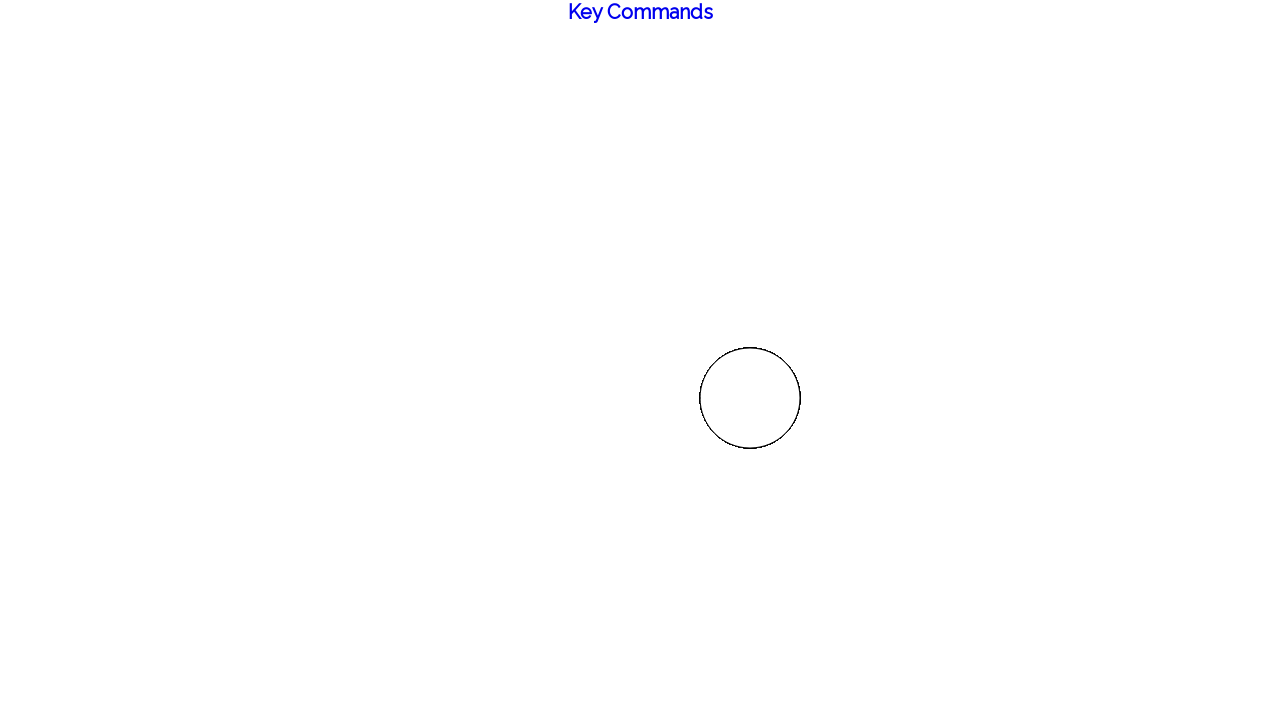

Pressed ArrowRight to place dot in random direction
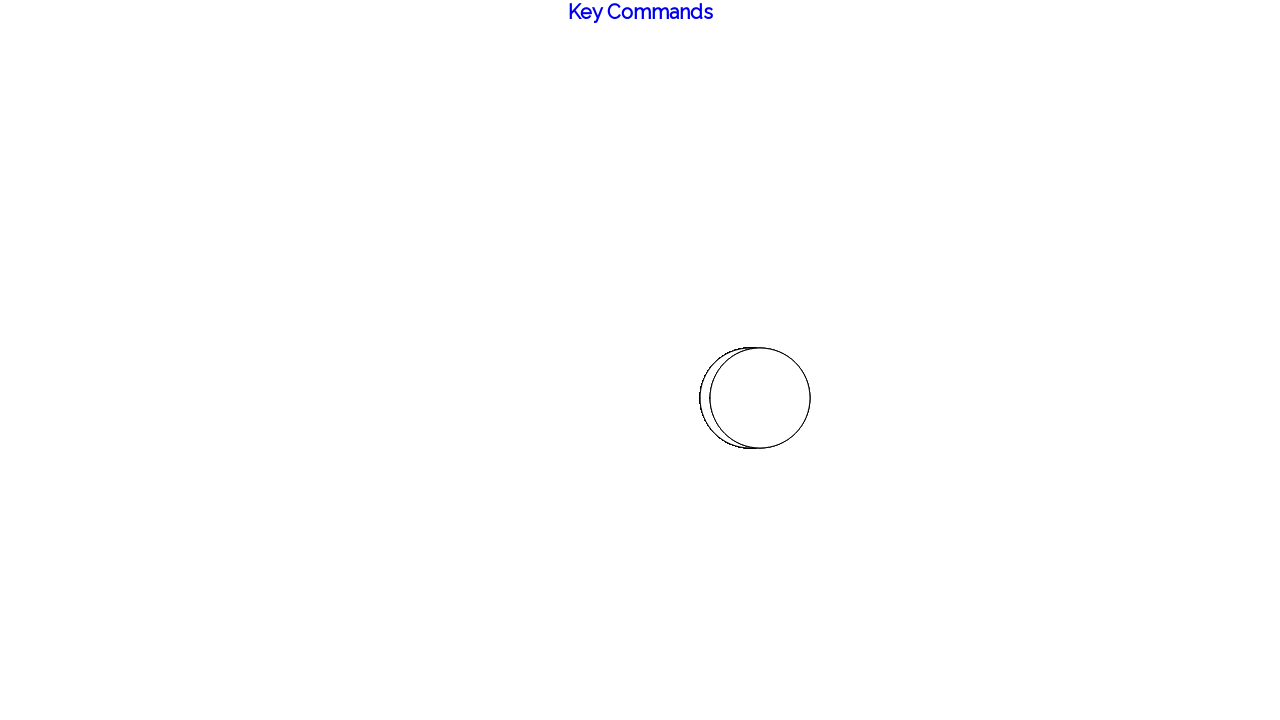

Waited 200ms for dot to render
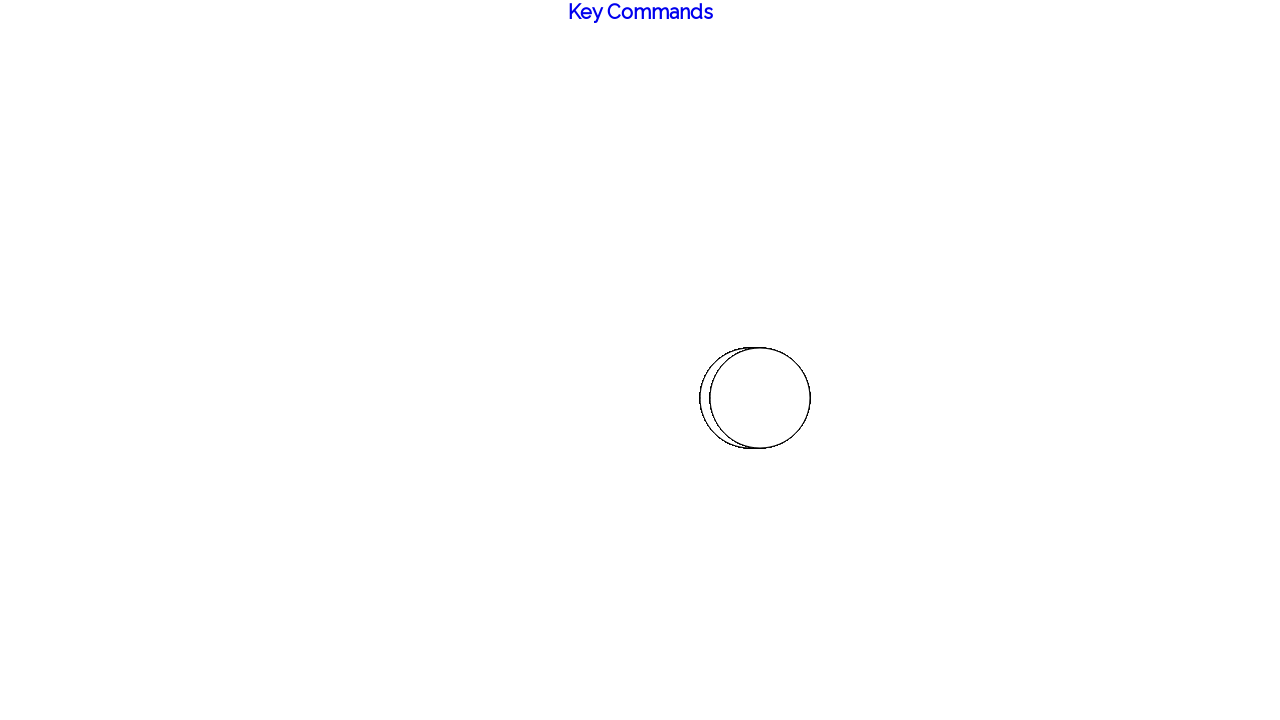

Pressed ArrowUp to place dot in random direction
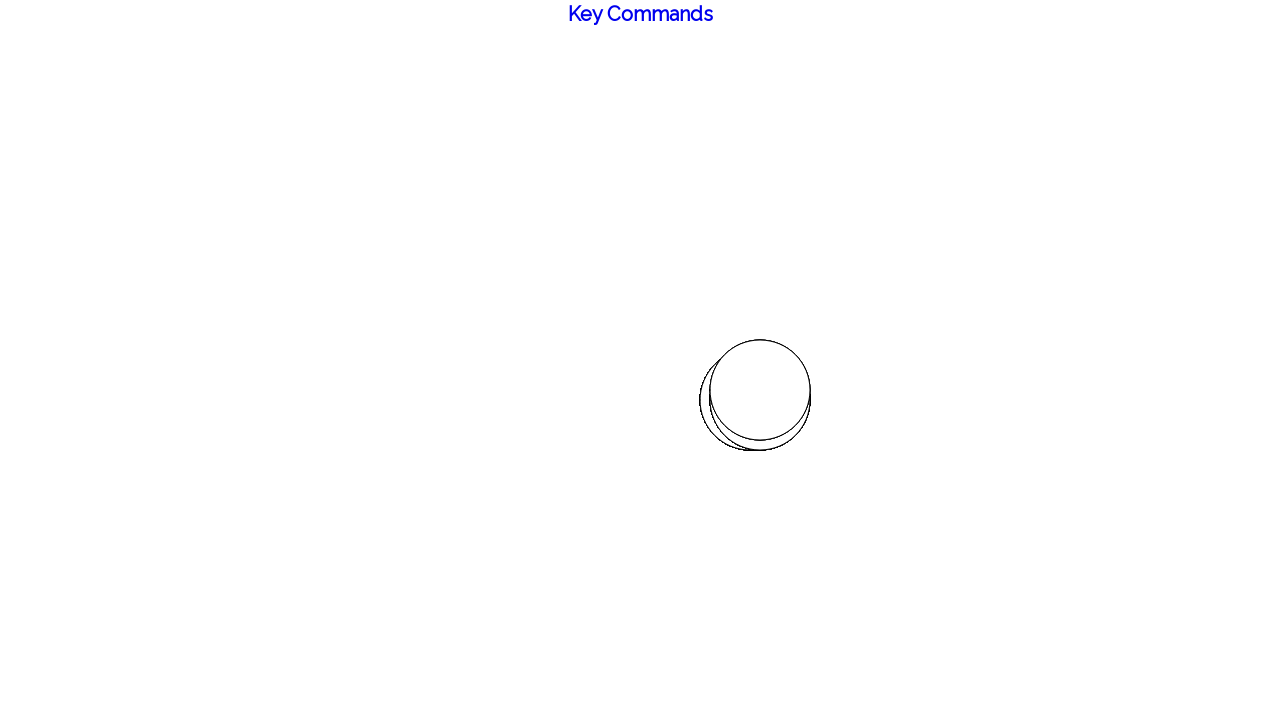

Waited 200ms for dot to render
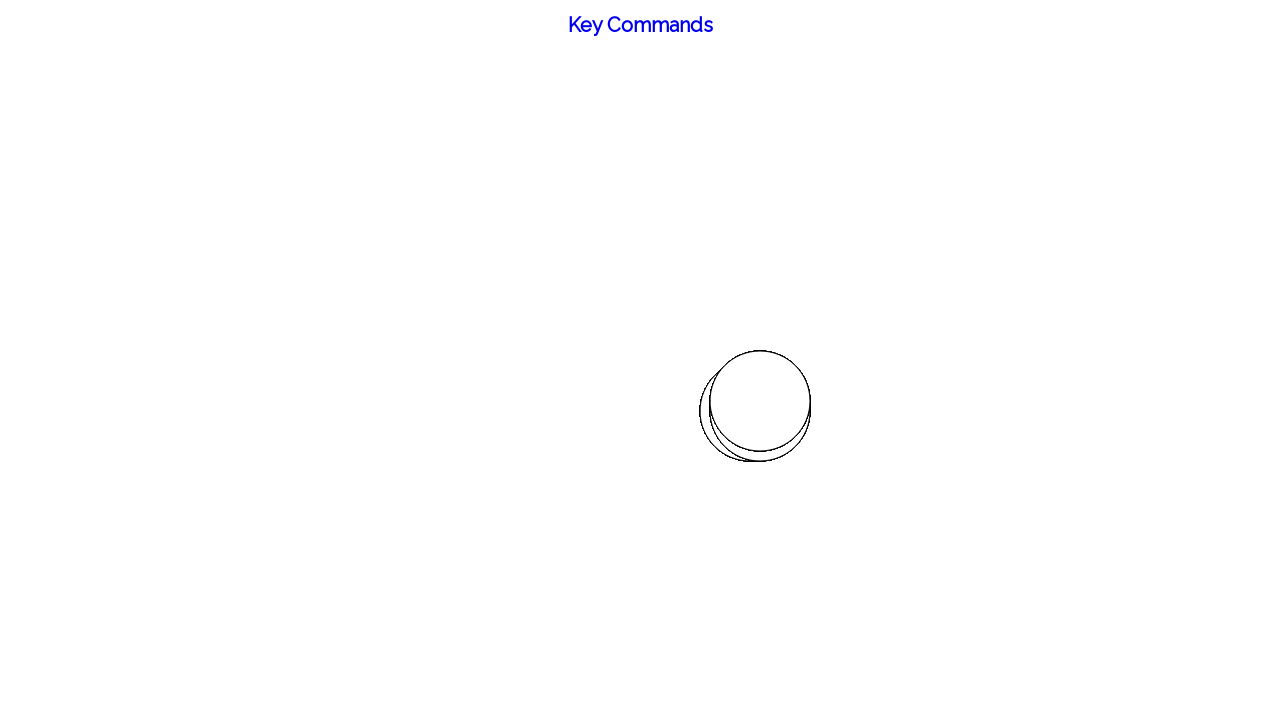

Pressed ArrowLeft to place dot in random direction
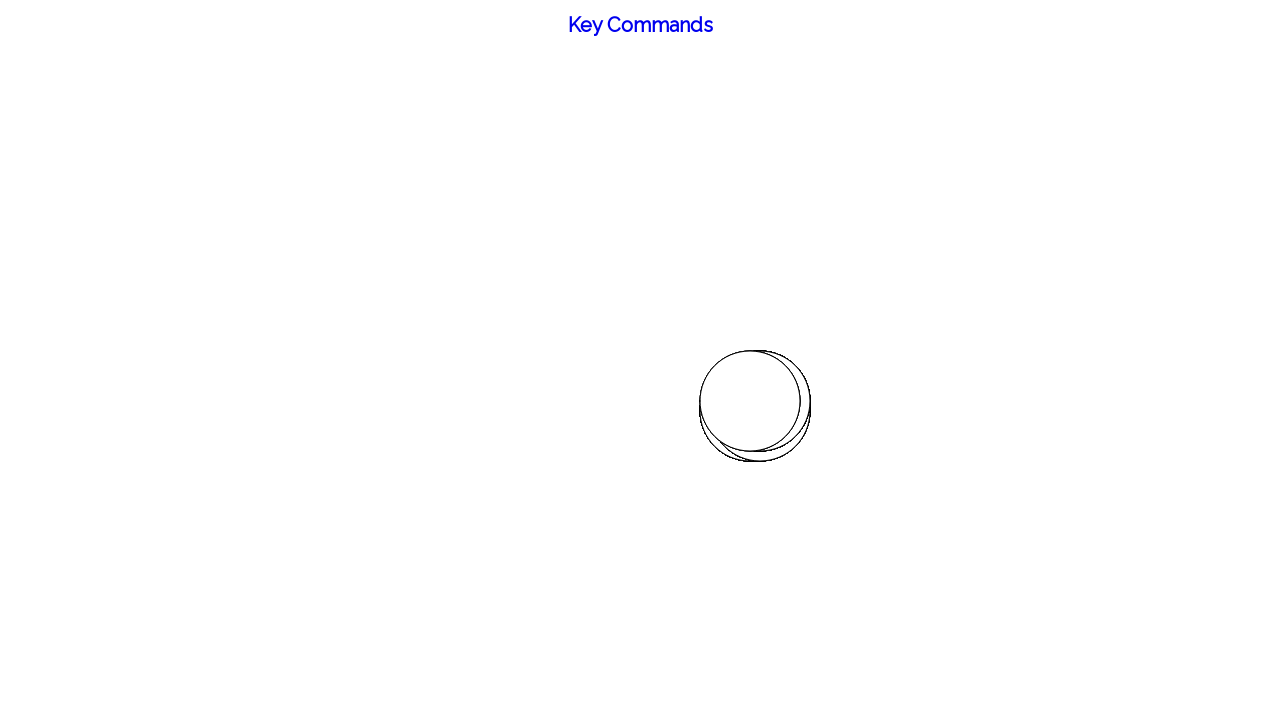

Waited 200ms for dot to render
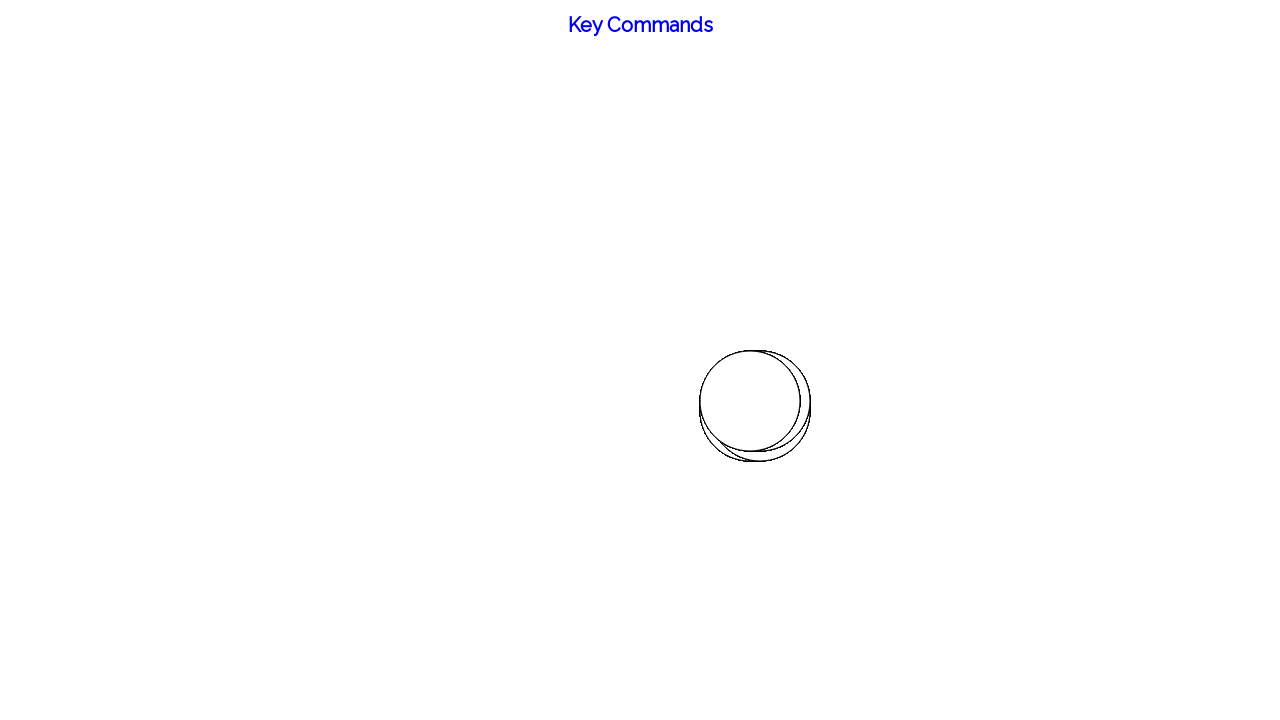

Pressed ArrowRight to place dot in random direction
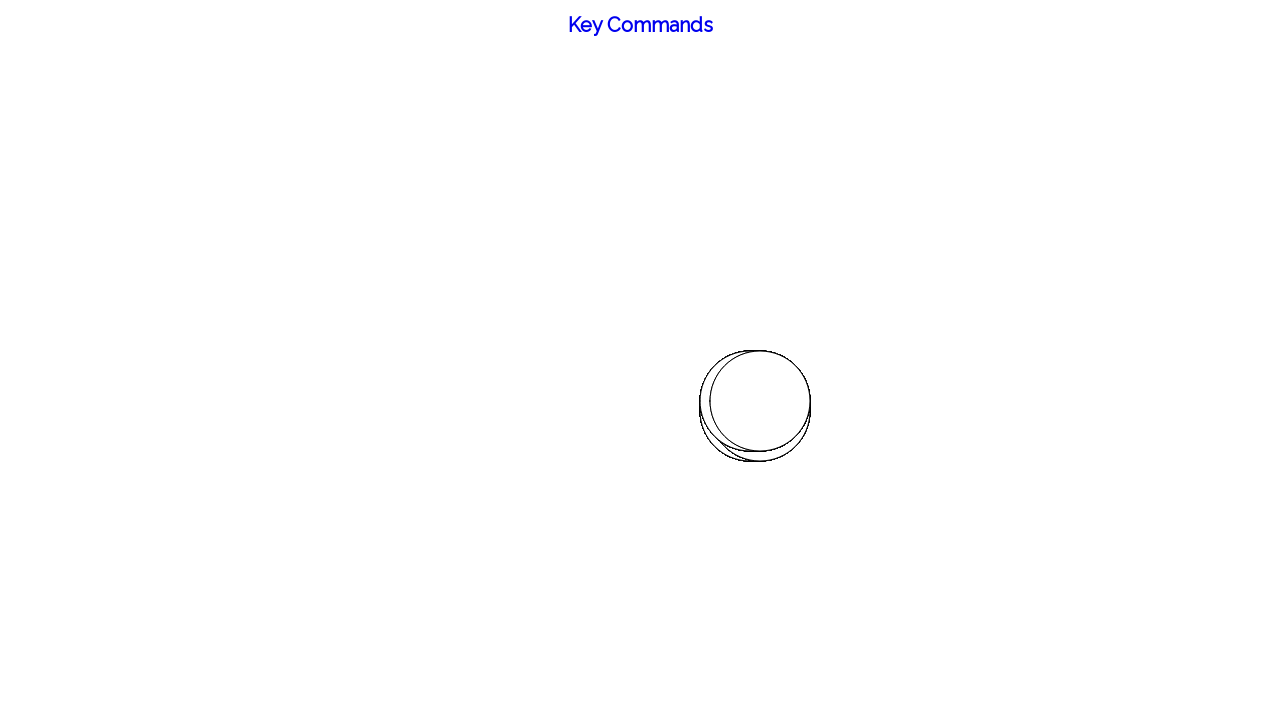

Waited 200ms for dot to render
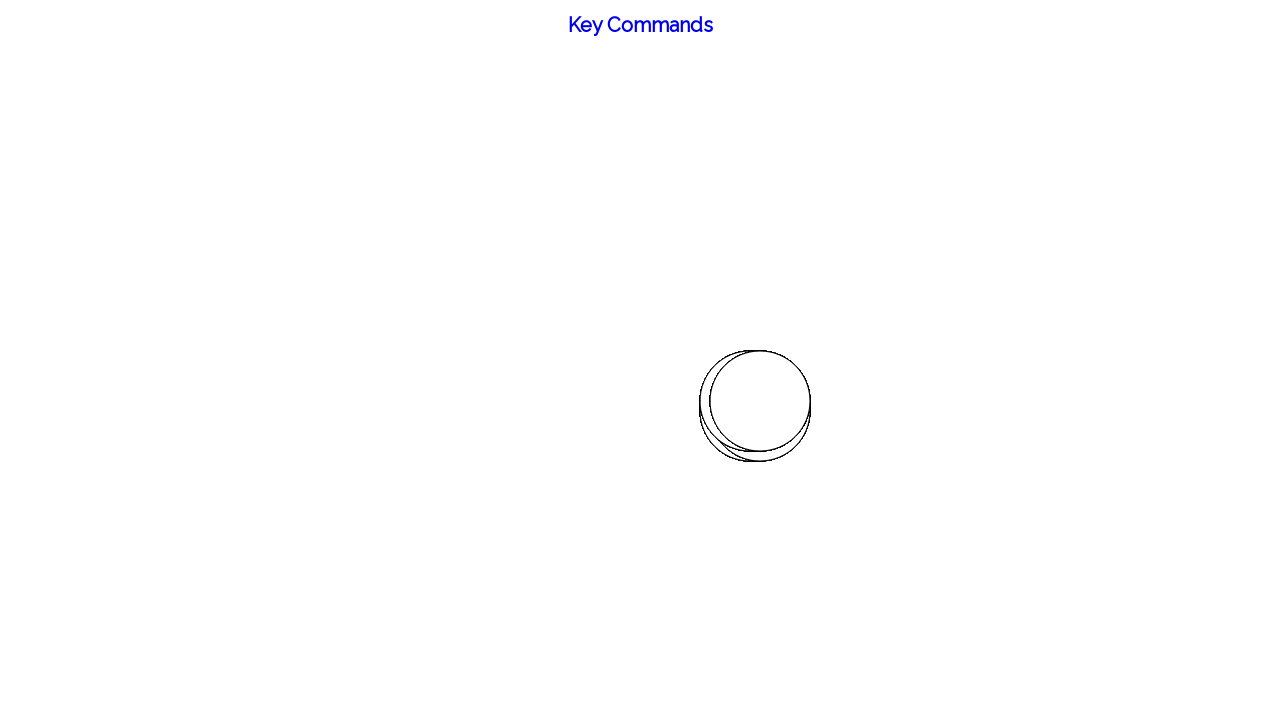

Pressed ArrowLeft to place dot in random direction
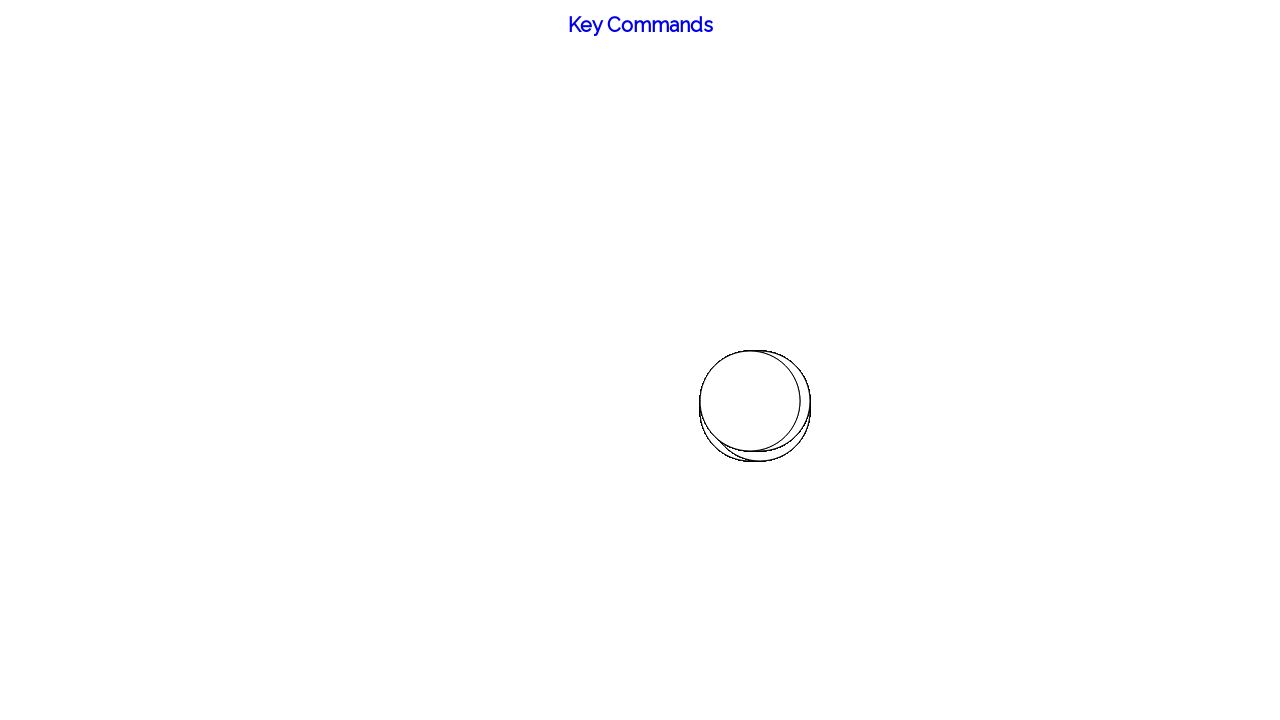

Waited 200ms for dot to render
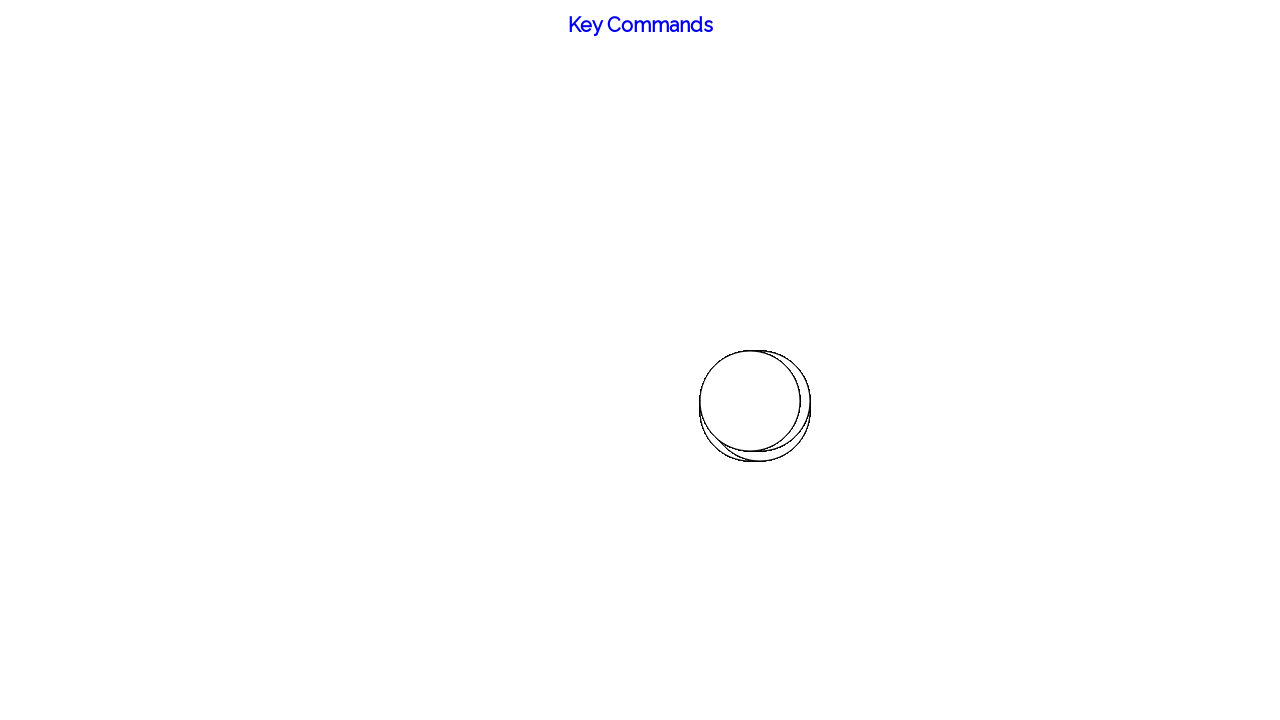

Pressed ArrowLeft to place dot in random direction
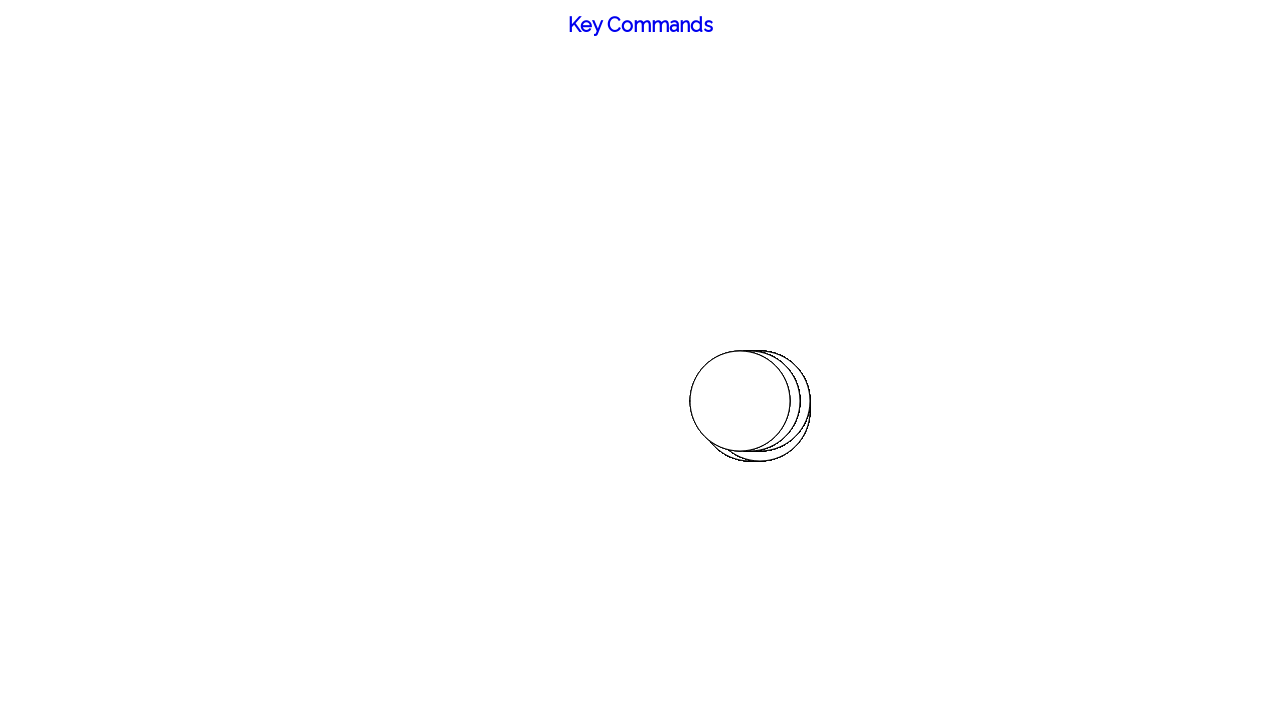

Waited 200ms for dot to render
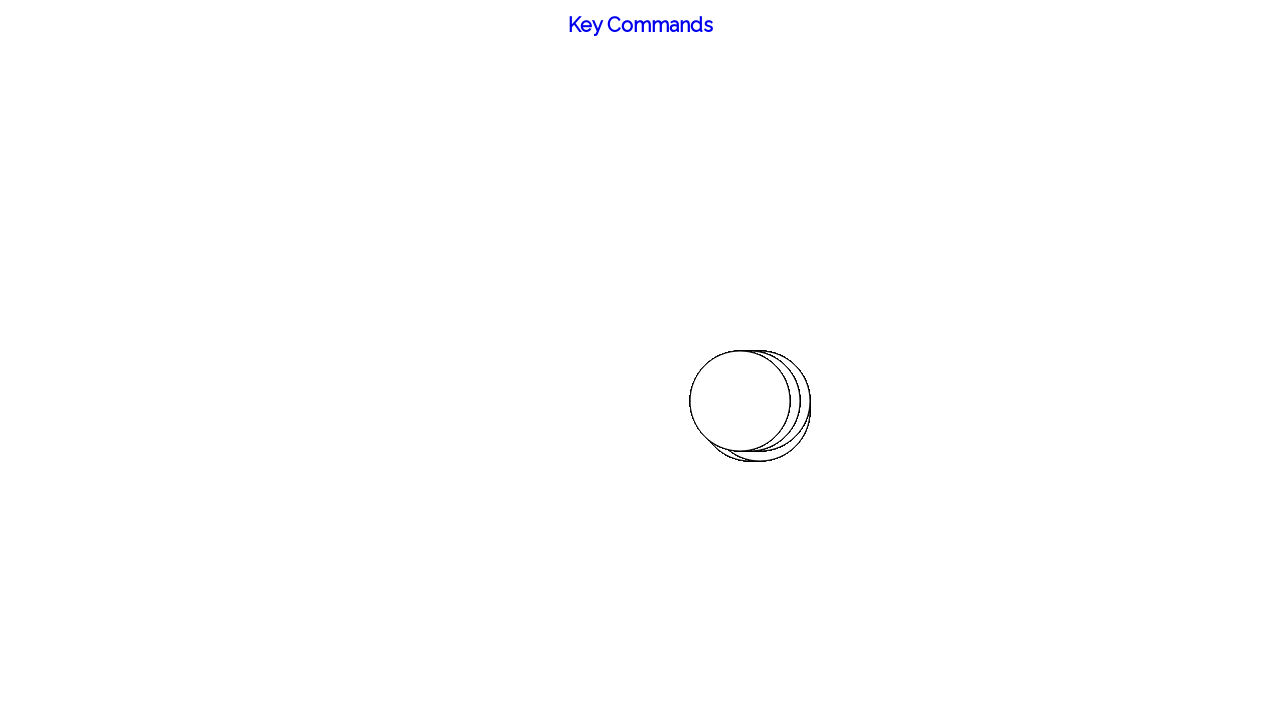

Pressed ArrowUp to place dot in random direction
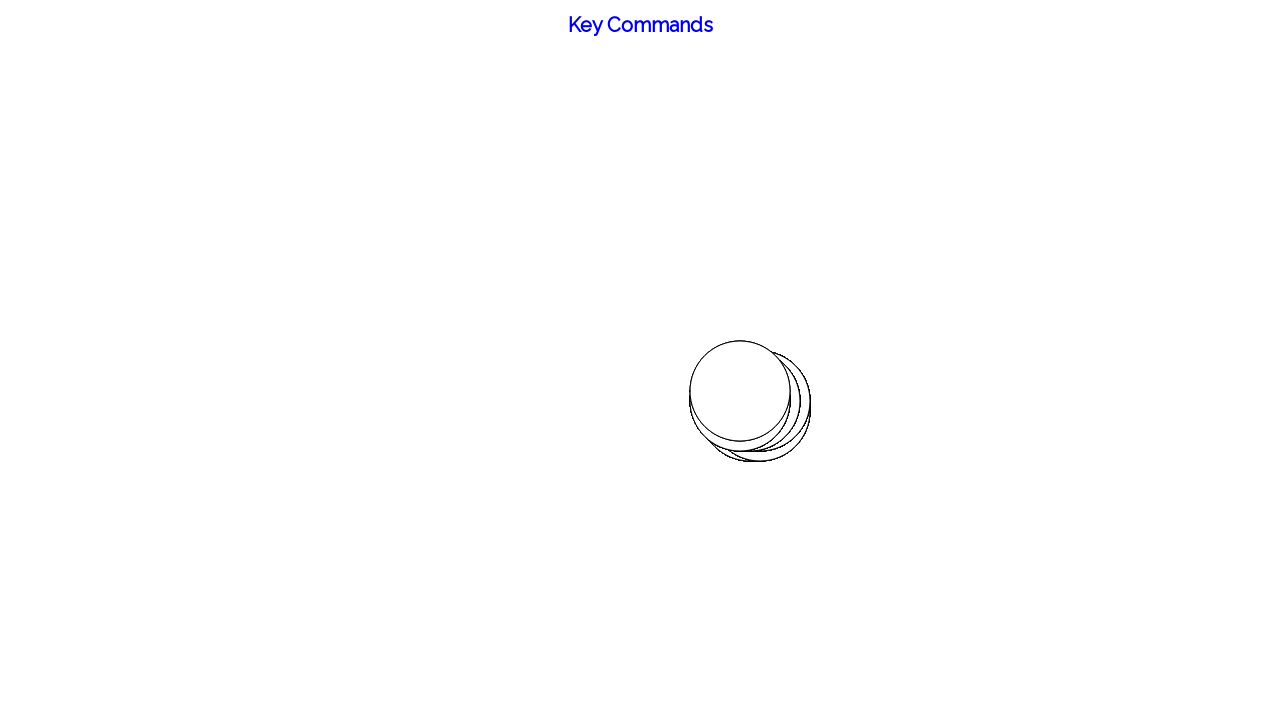

Waited 200ms for dot to render
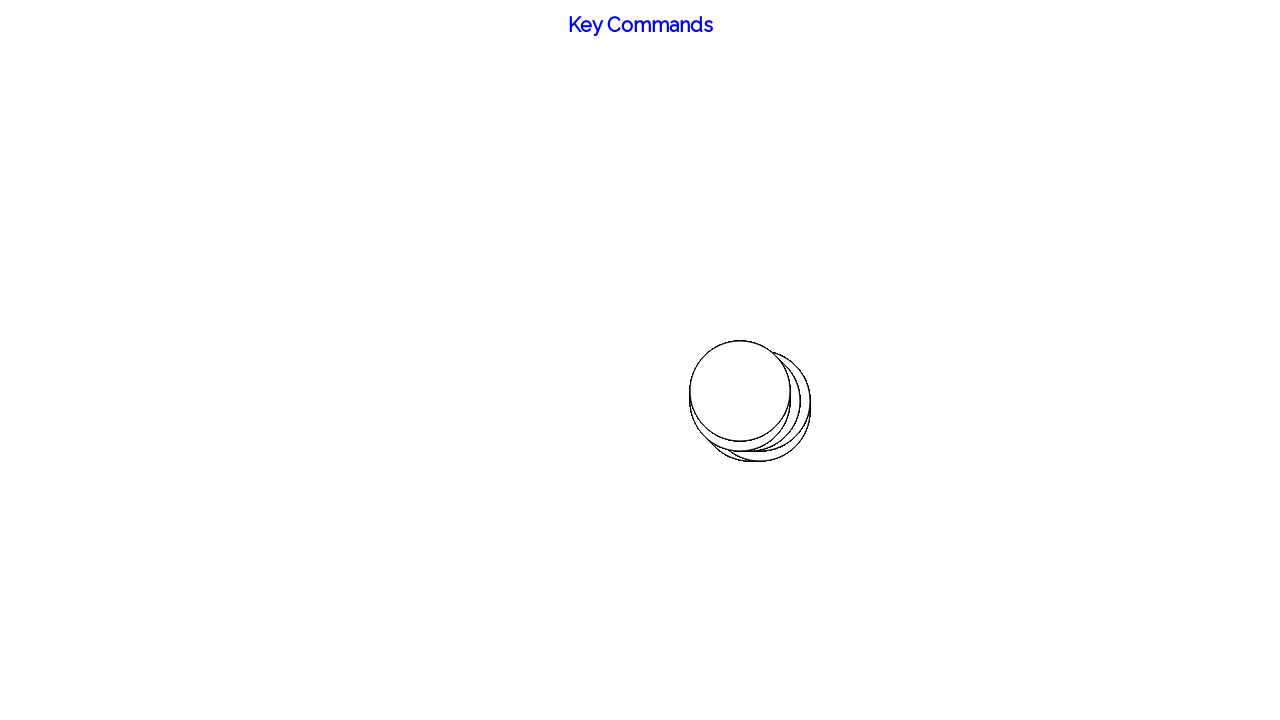

Pressed ArrowDown to place dot in random direction
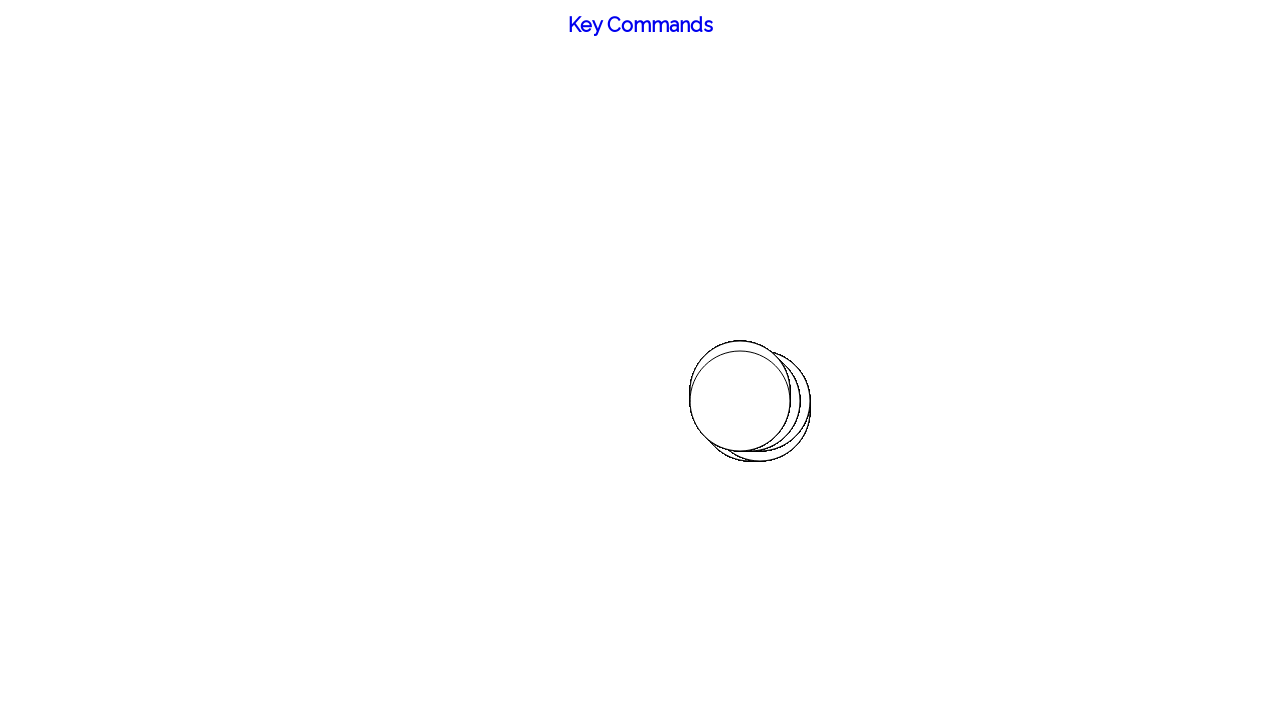

Waited 200ms for dot to render
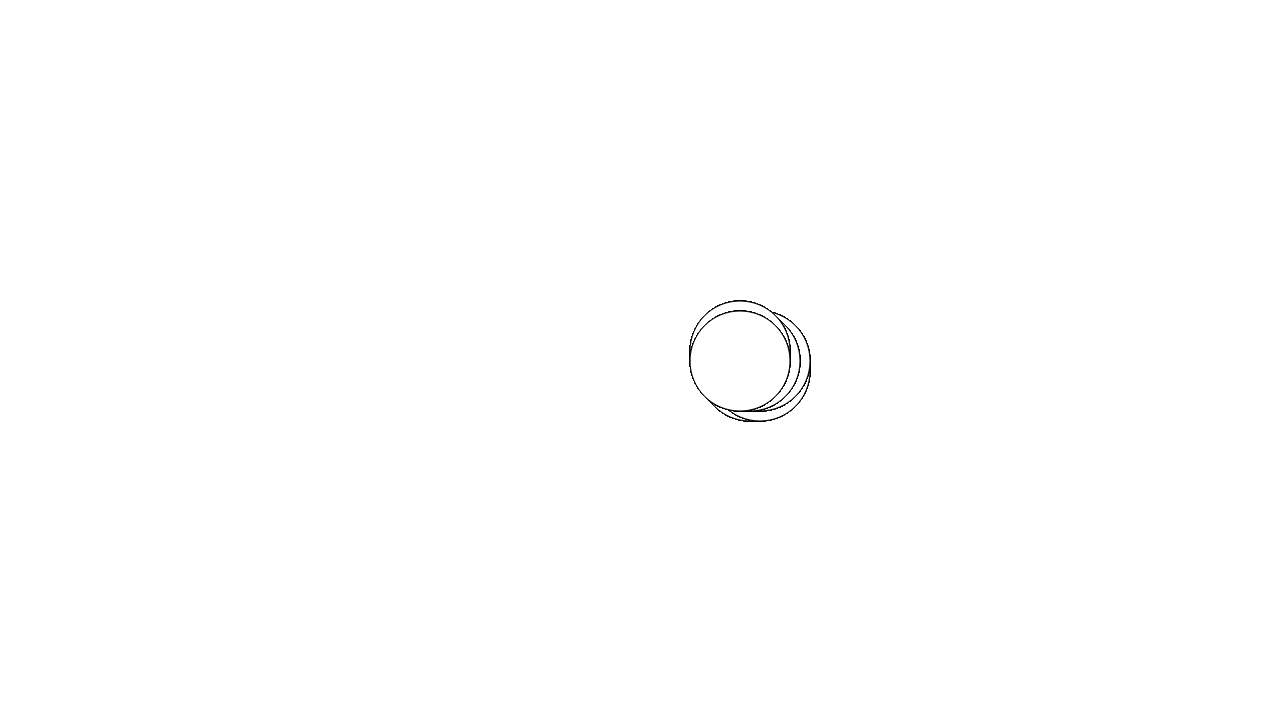

Pressed ArrowDown to place dot in random direction
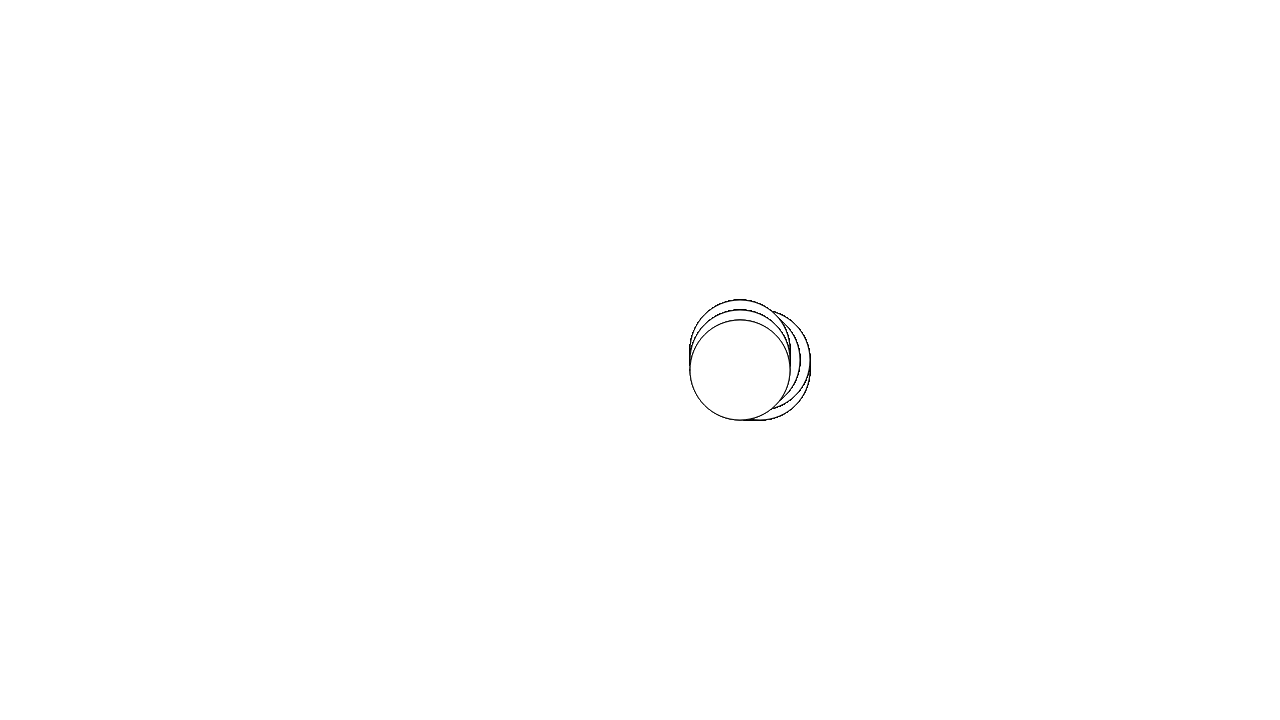

Waited 200ms for dot to render
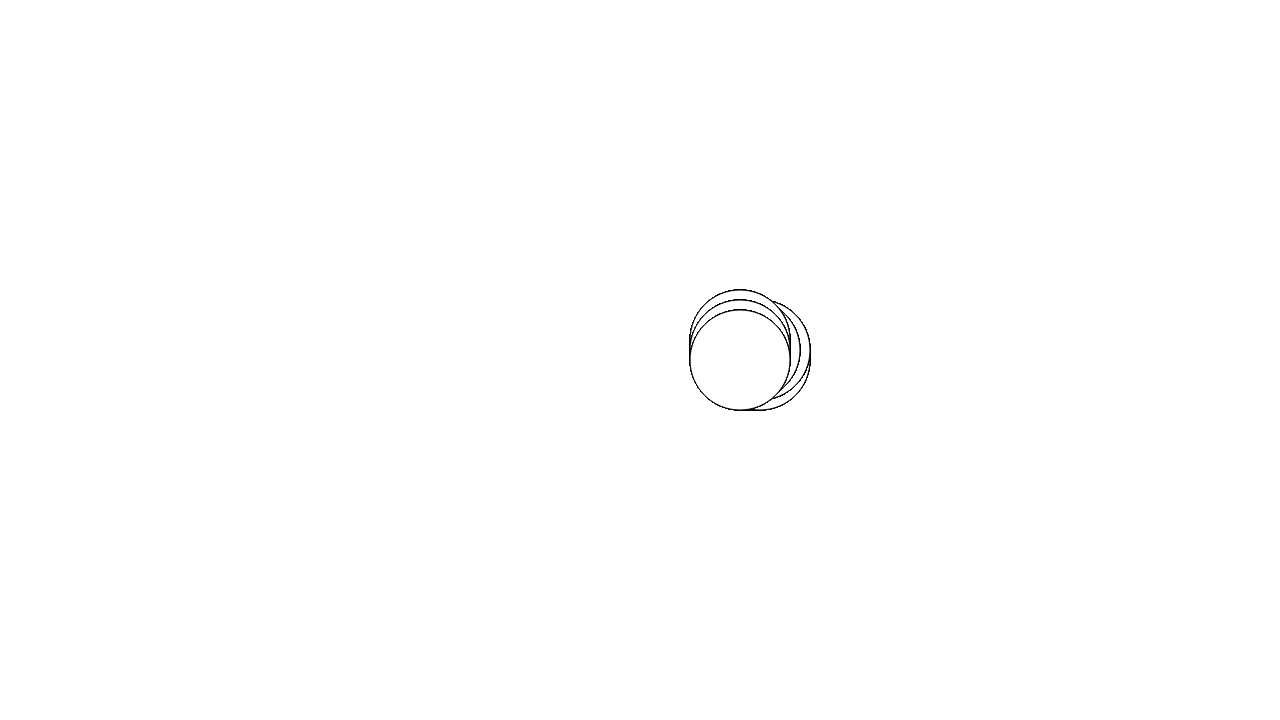

Pressed ArrowLeft to place dot in random direction
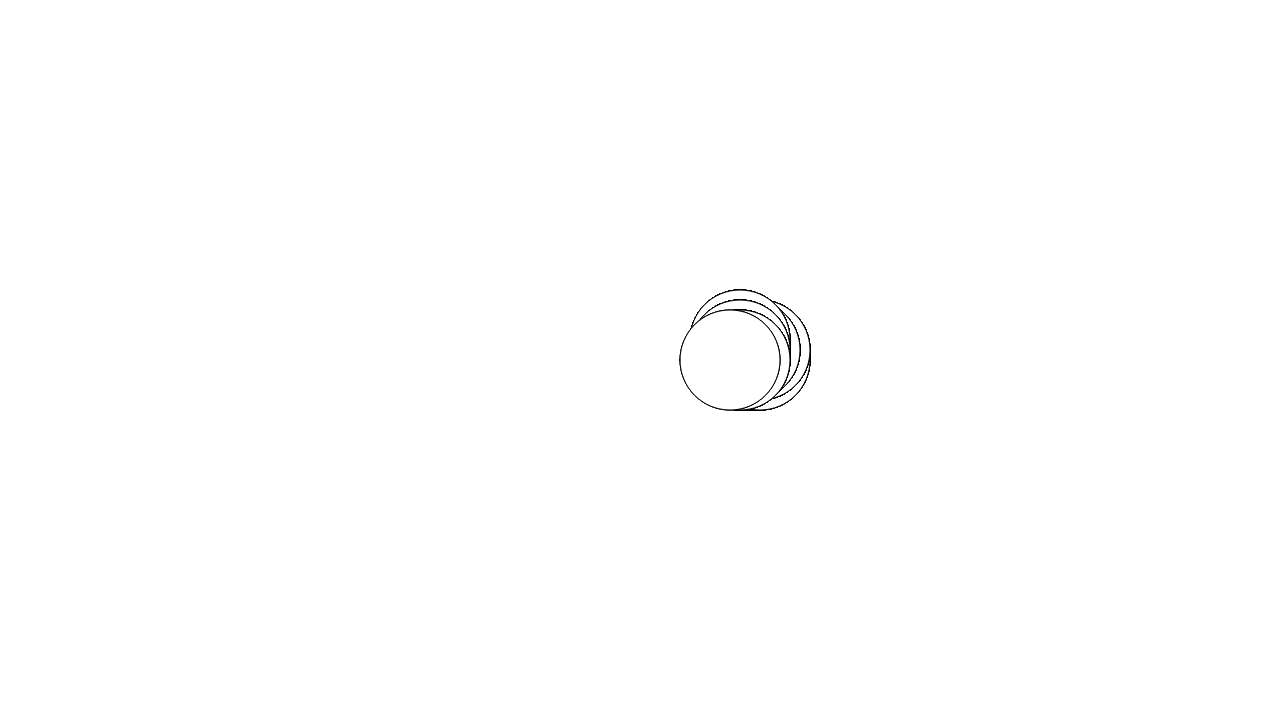

Waited 200ms for dot to render
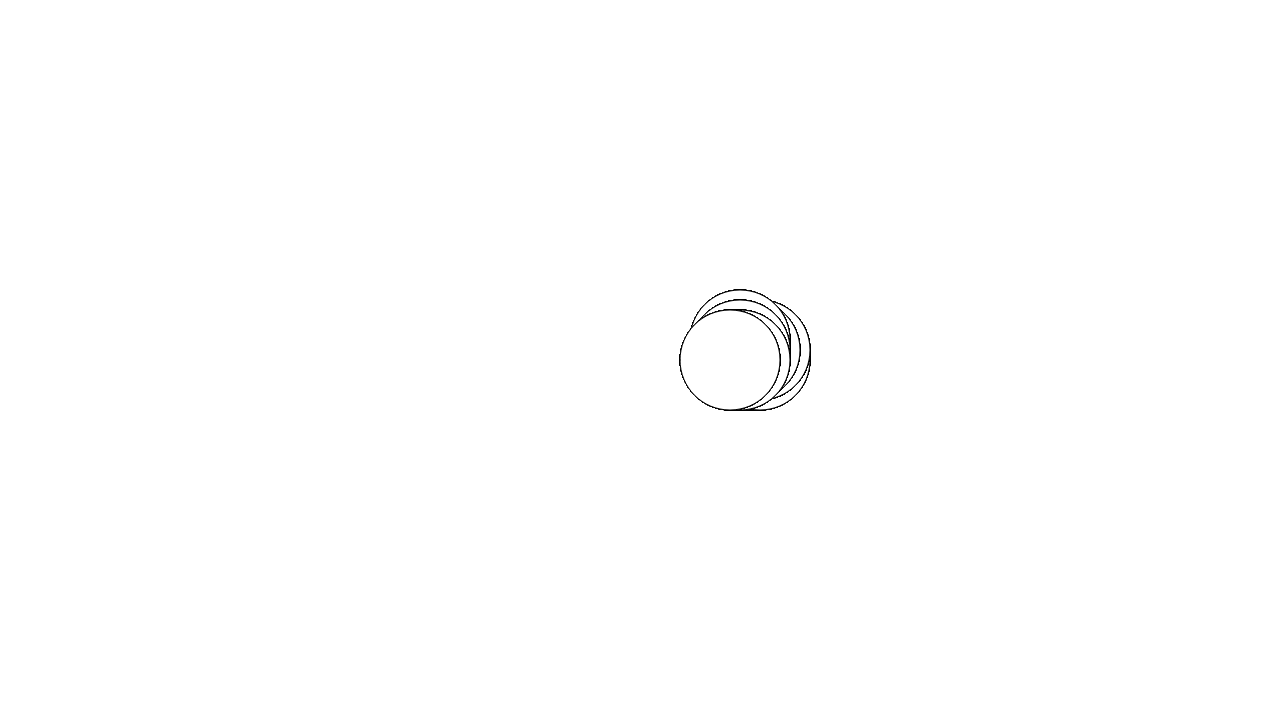

Pressed ArrowUp to place dot in random direction
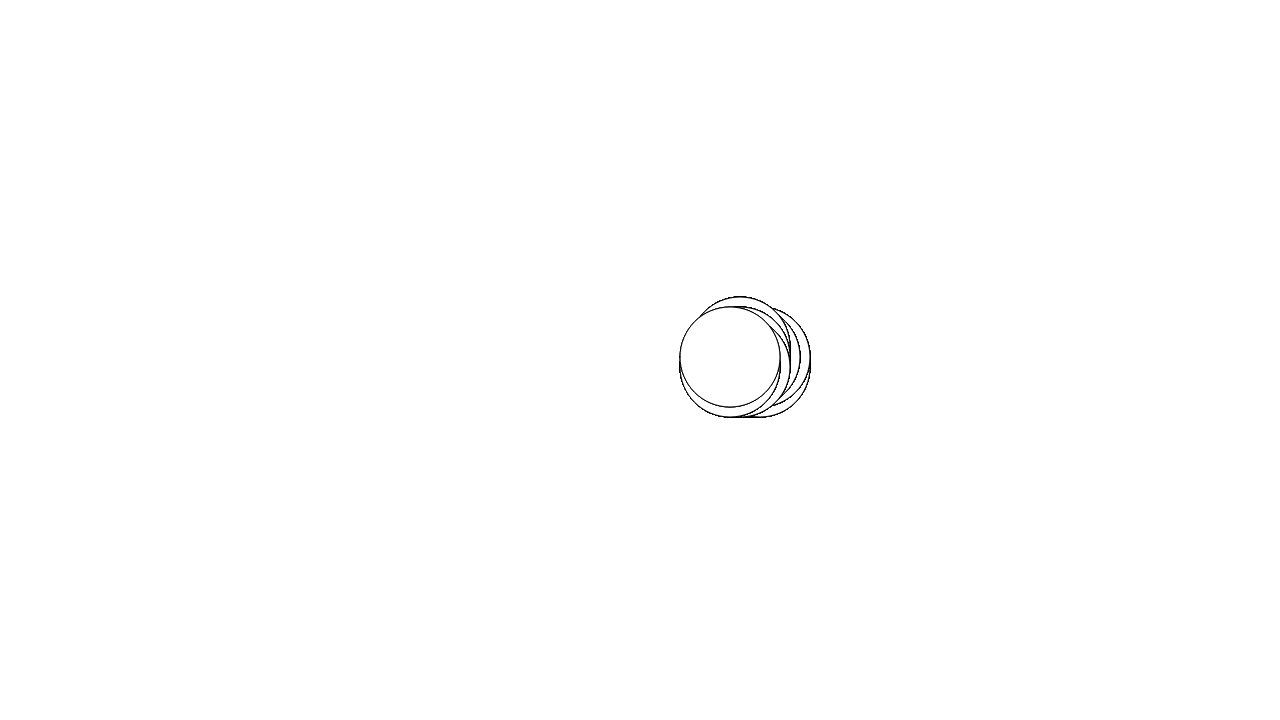

Waited 200ms for dot to render
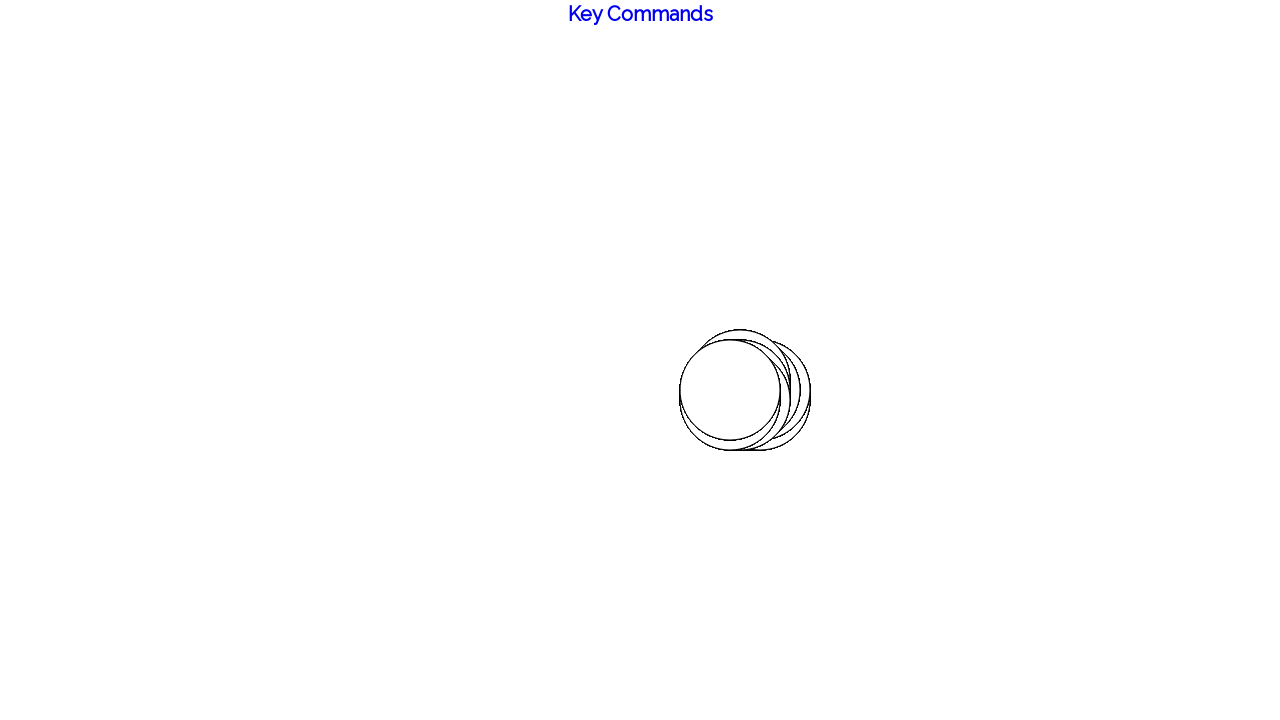

Pressed ArrowLeft to place dot in random direction
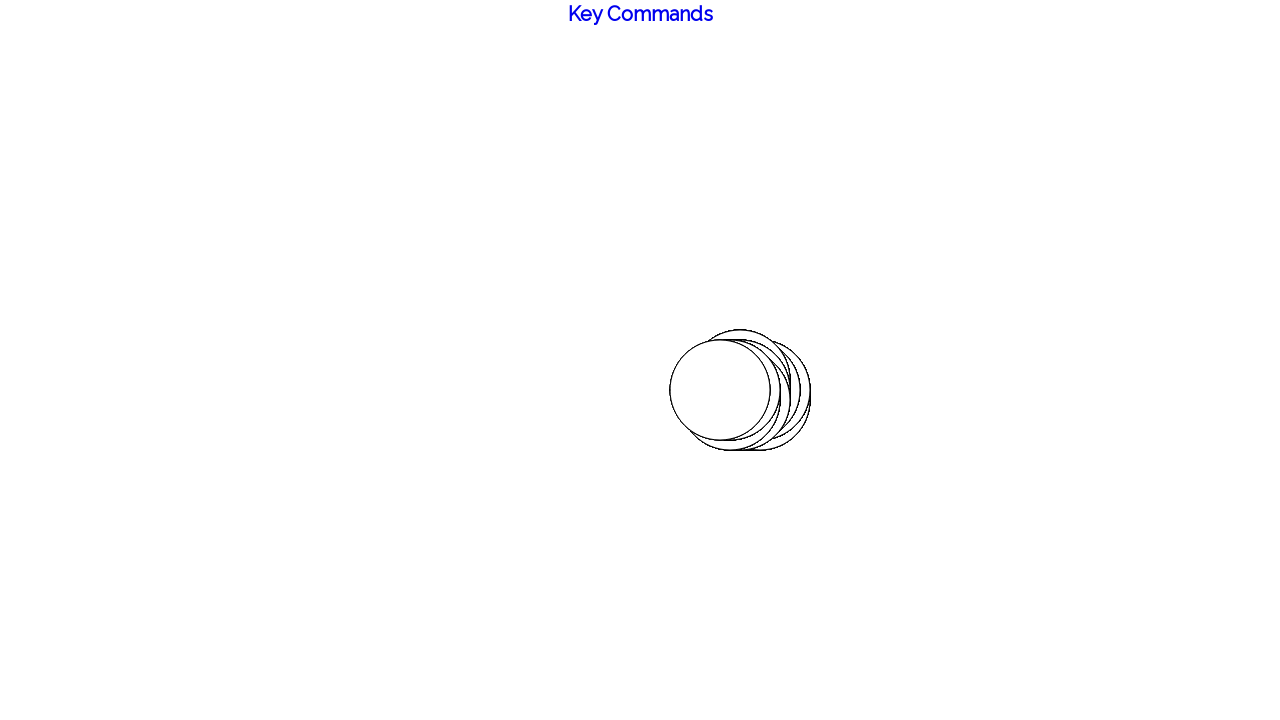

Waited 200ms for dot to render
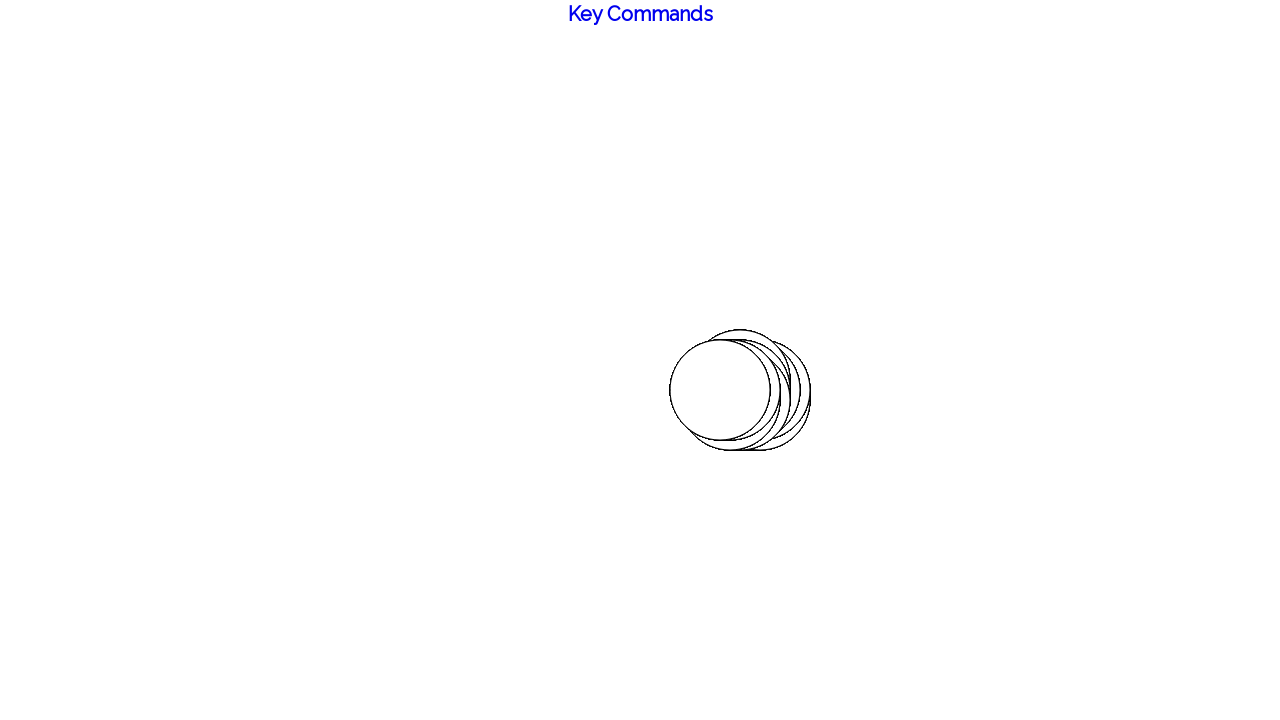

Pressed ArrowDown to place dot in random direction
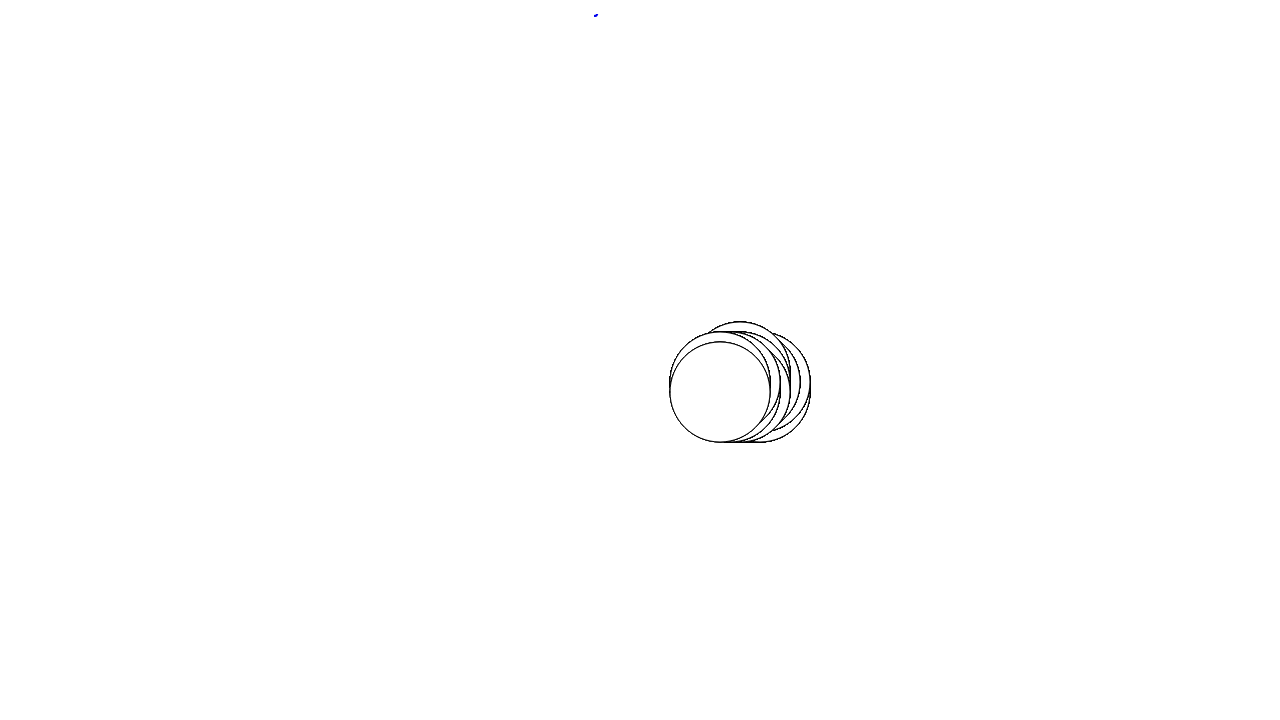

Waited 200ms for dot to render
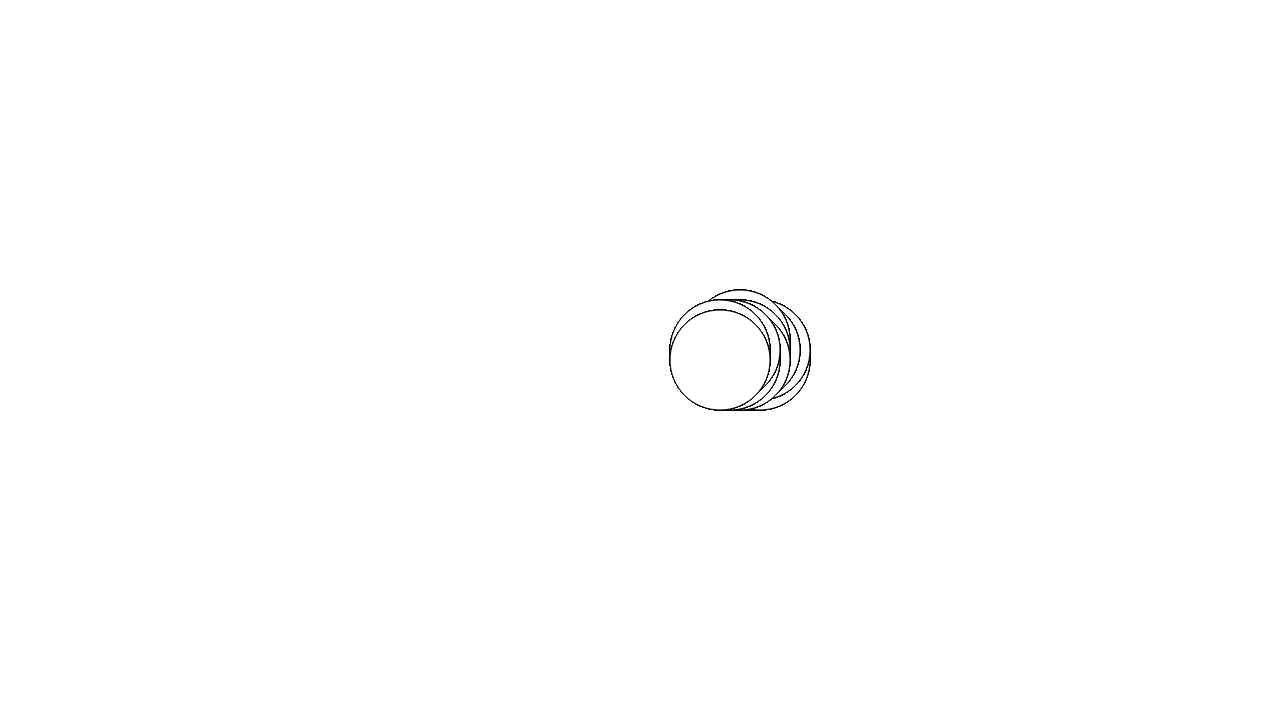

Pressed ArrowDown to place dot in random direction
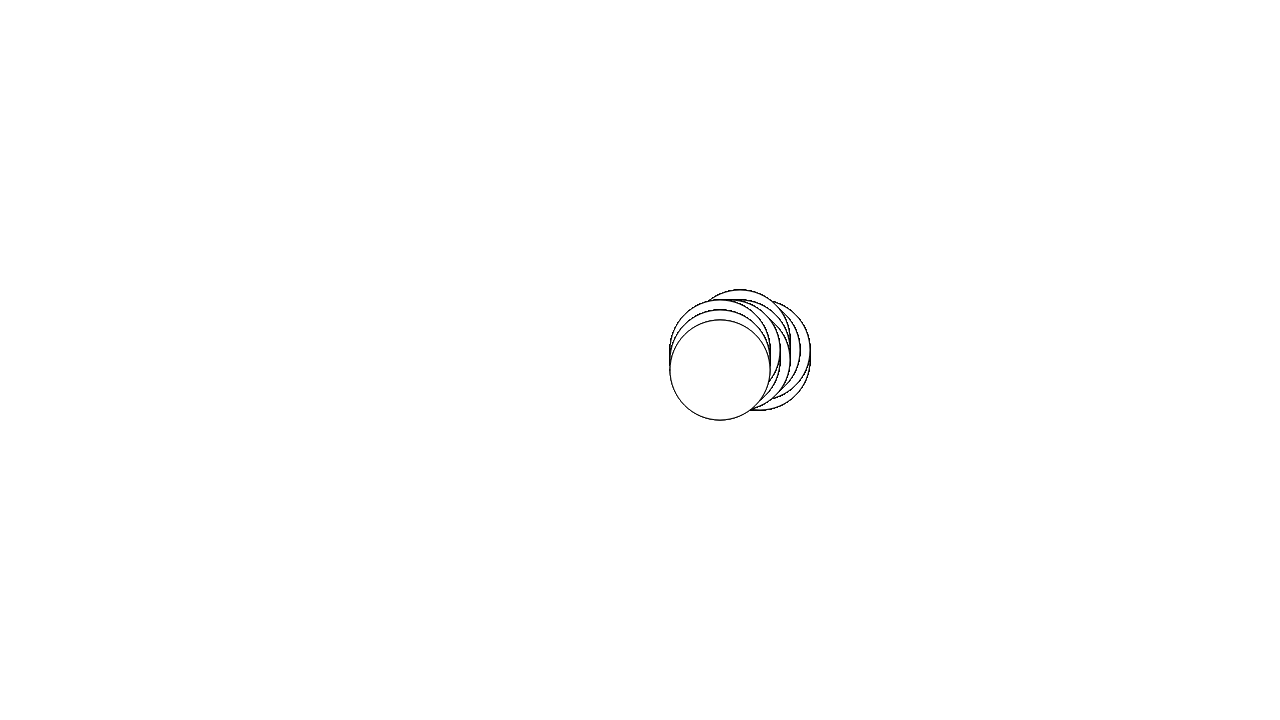

Waited 200ms for dot to render
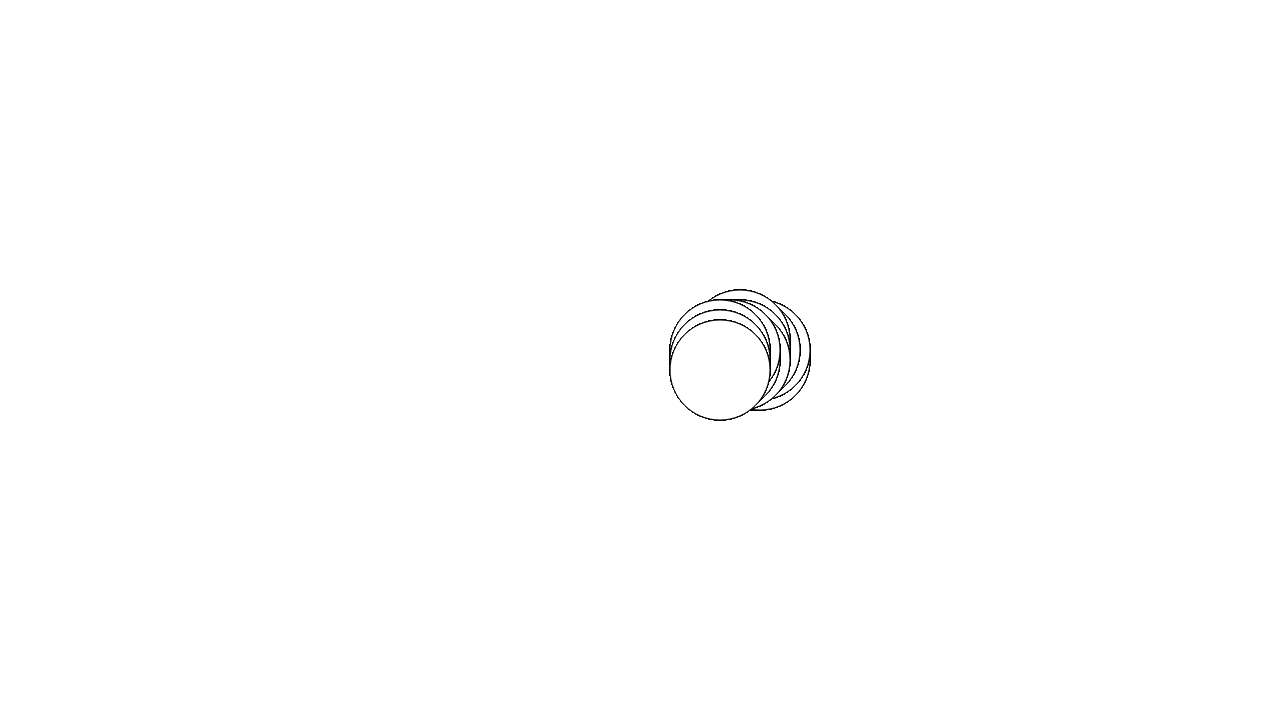

Pressed ArrowDown to place dot in random direction
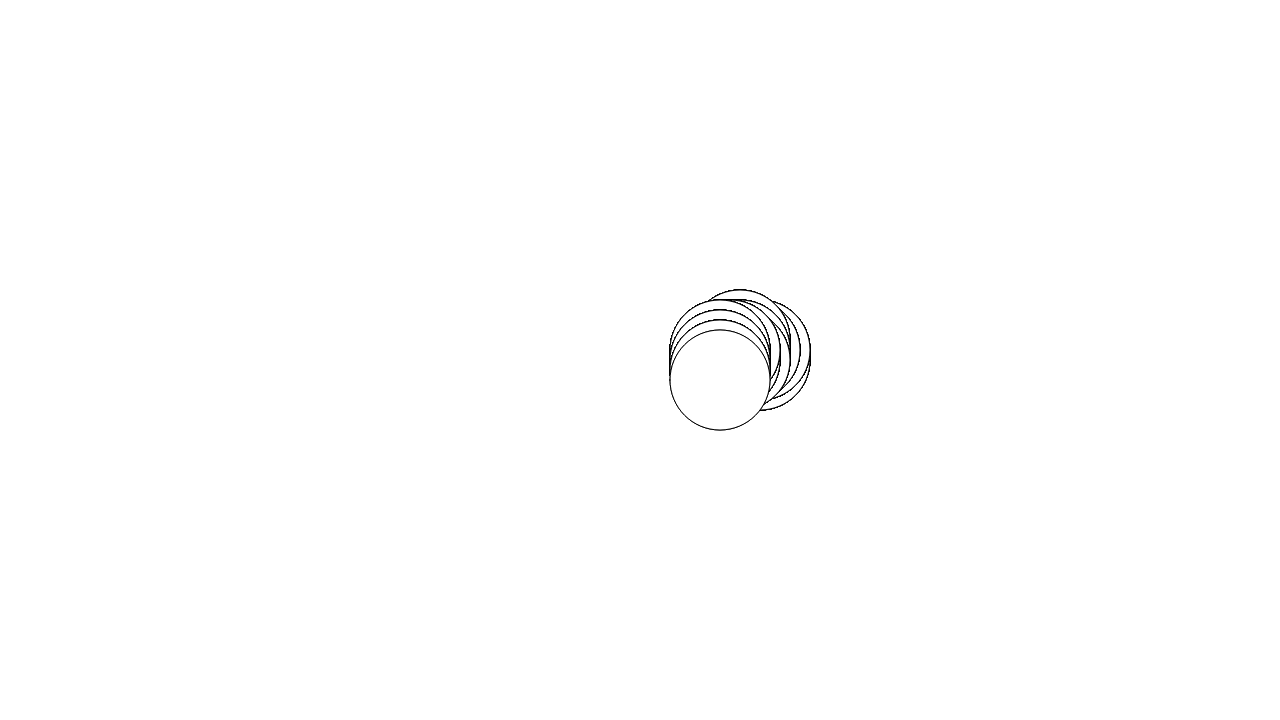

Waited 200ms for dot to render
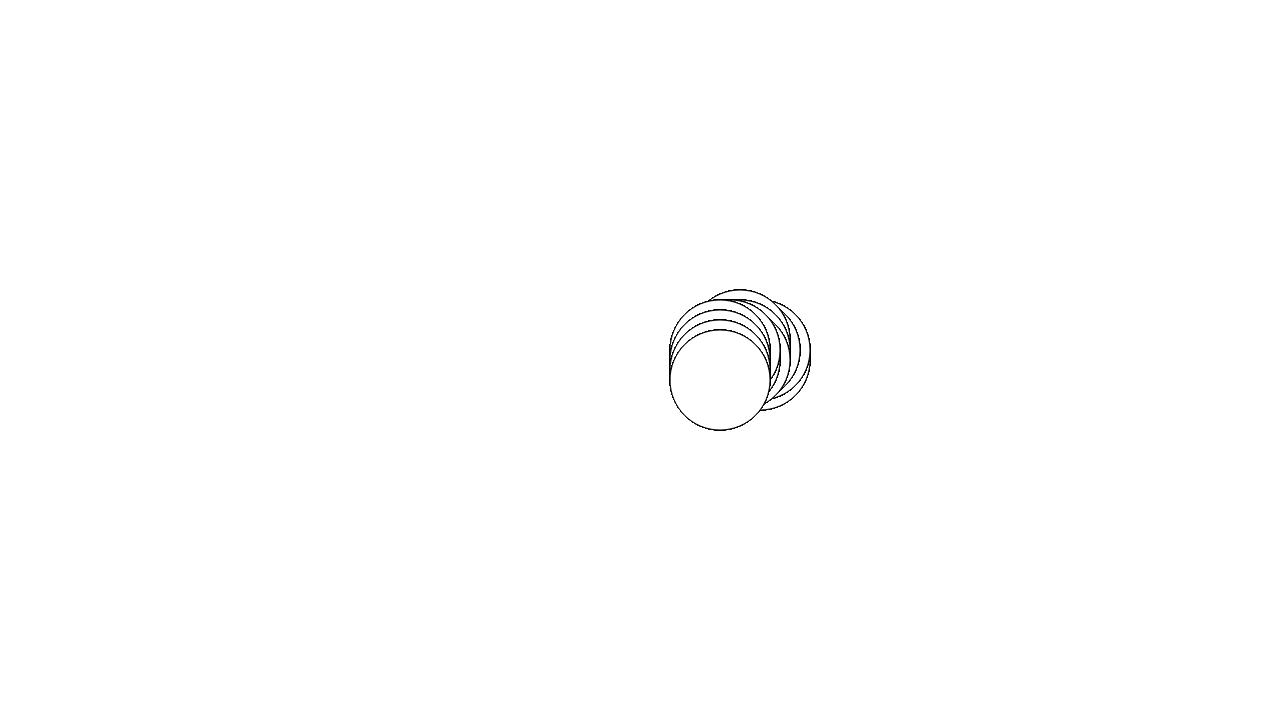

Pressed ArrowLeft to place dot in random direction
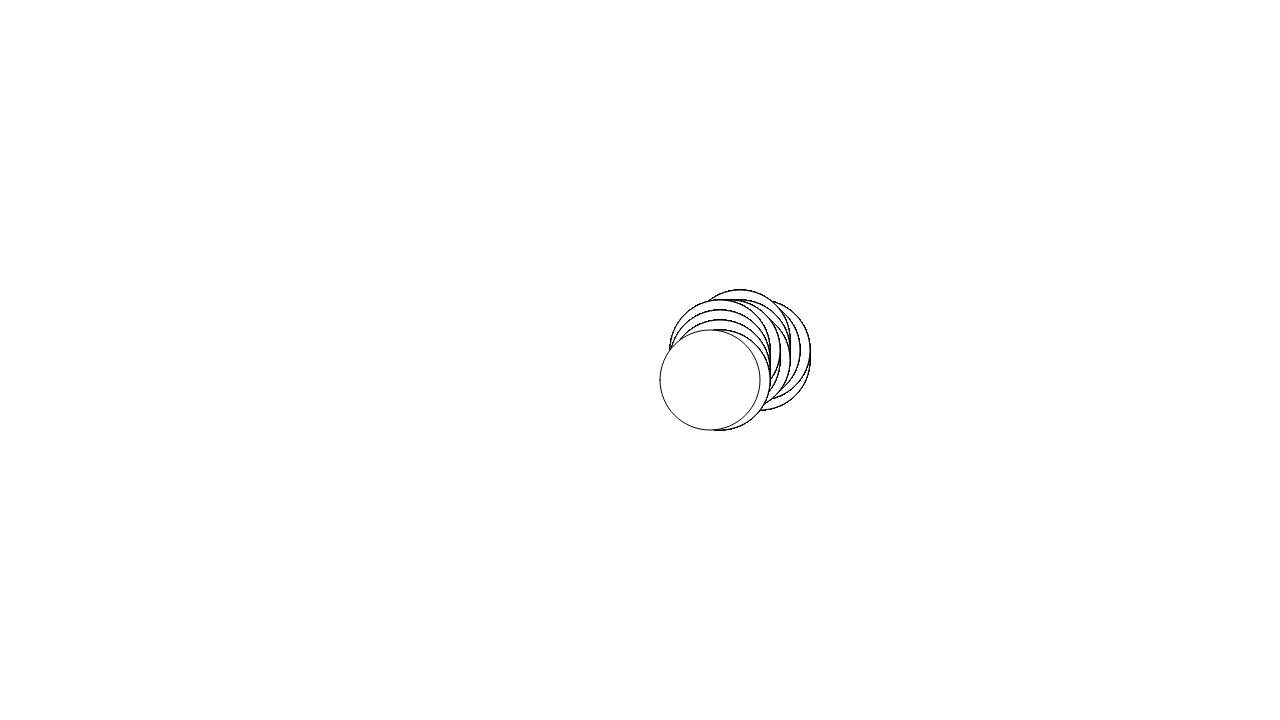

Waited 200ms for dot to render
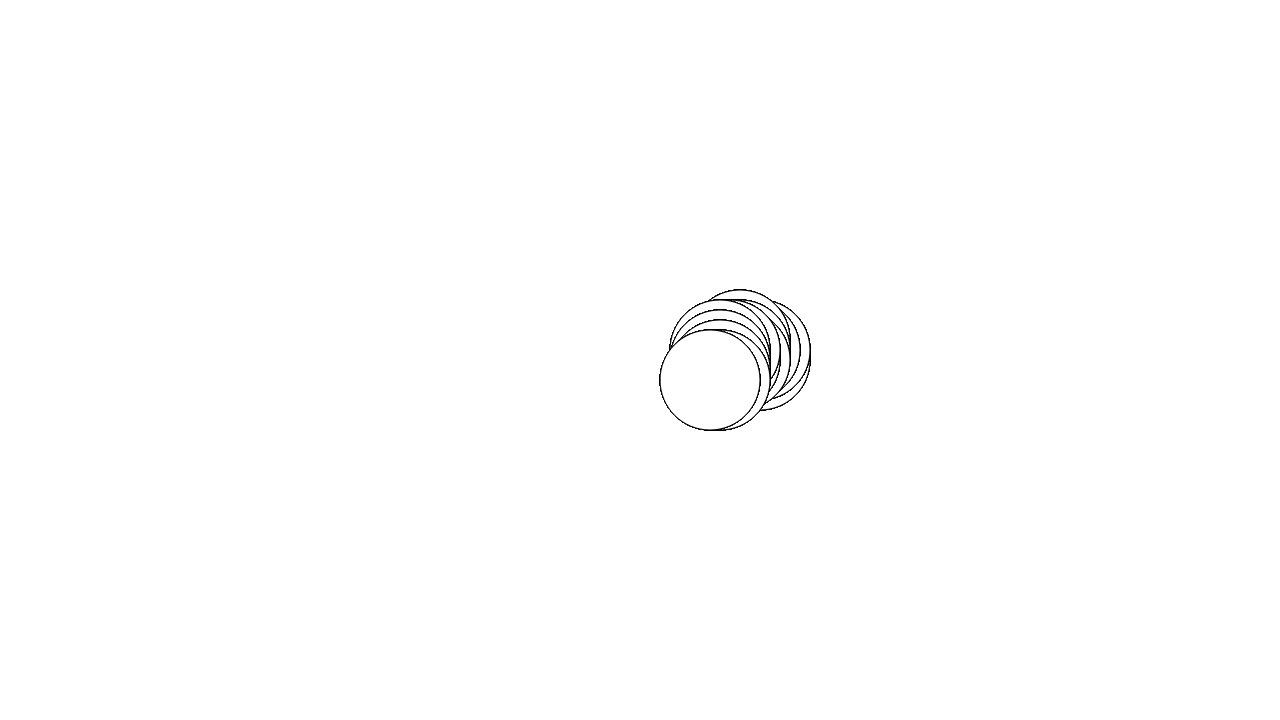

Pressed ArrowDown to place dot in random direction
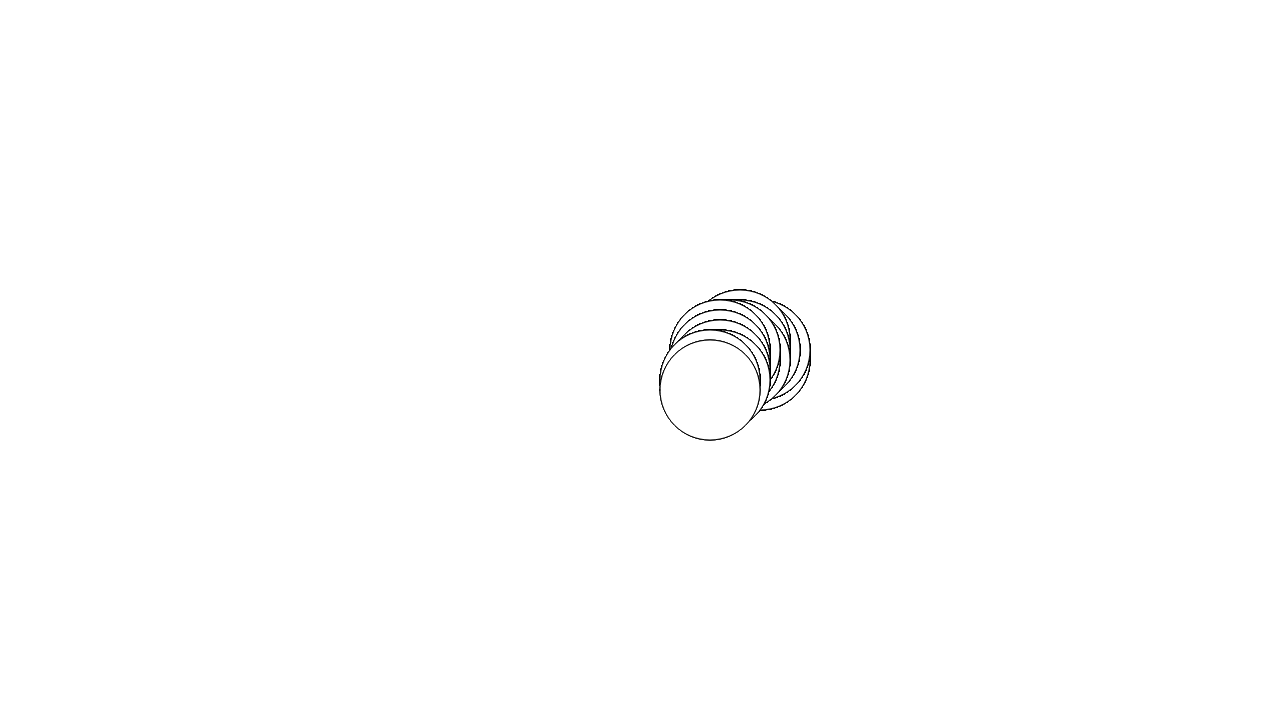

Waited 200ms for dot to render
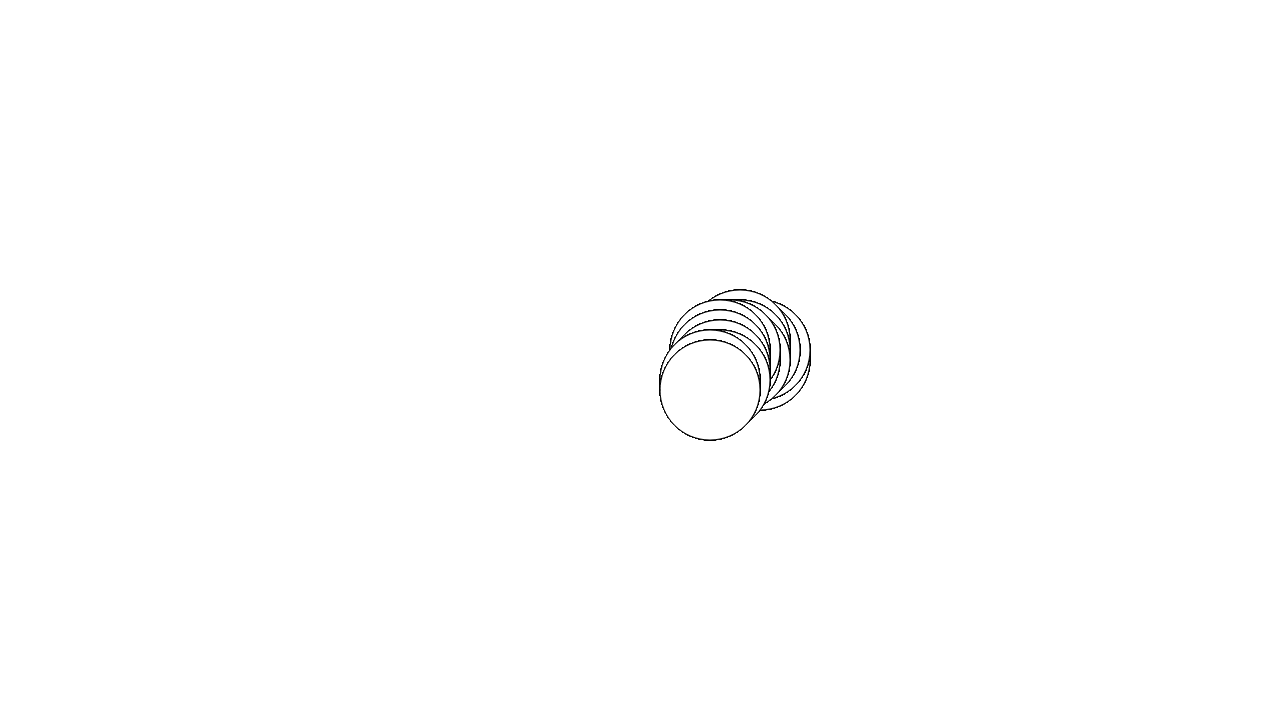

Pressed ArrowLeft to place dot in random direction
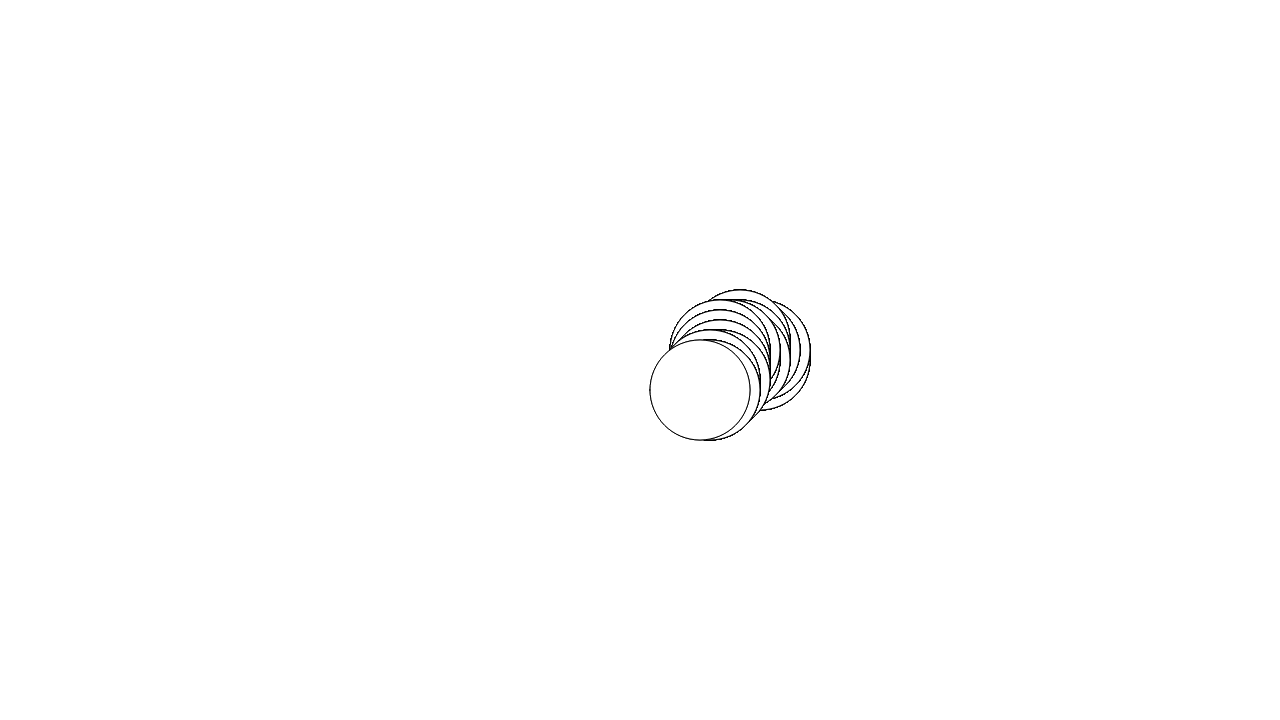

Waited 200ms for dot to render
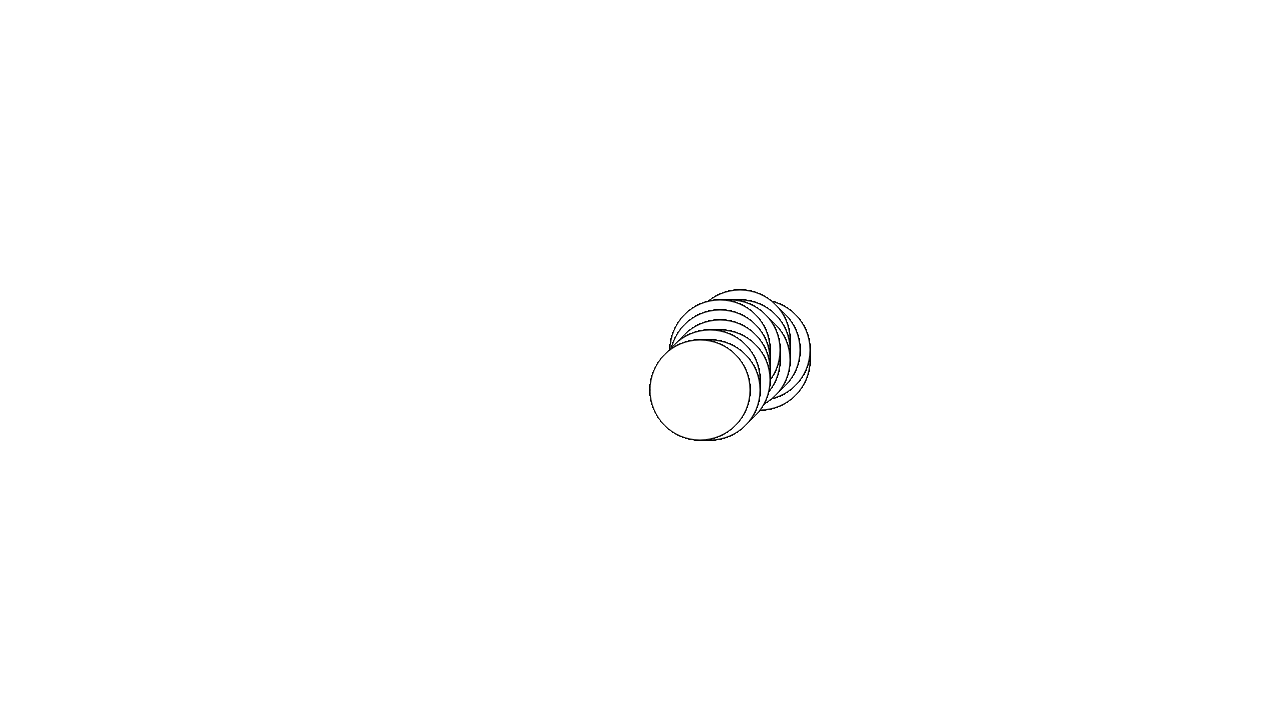

Pressed ArrowDown to place dot in random direction
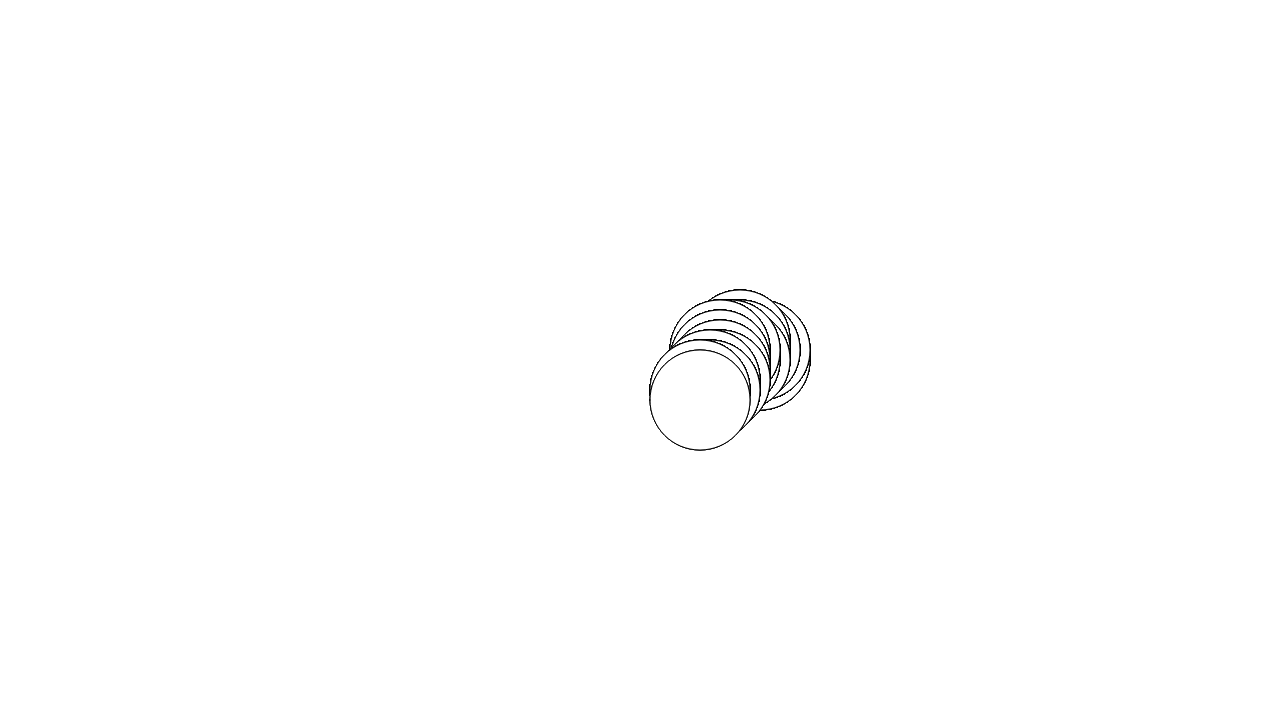

Waited 200ms for dot to render
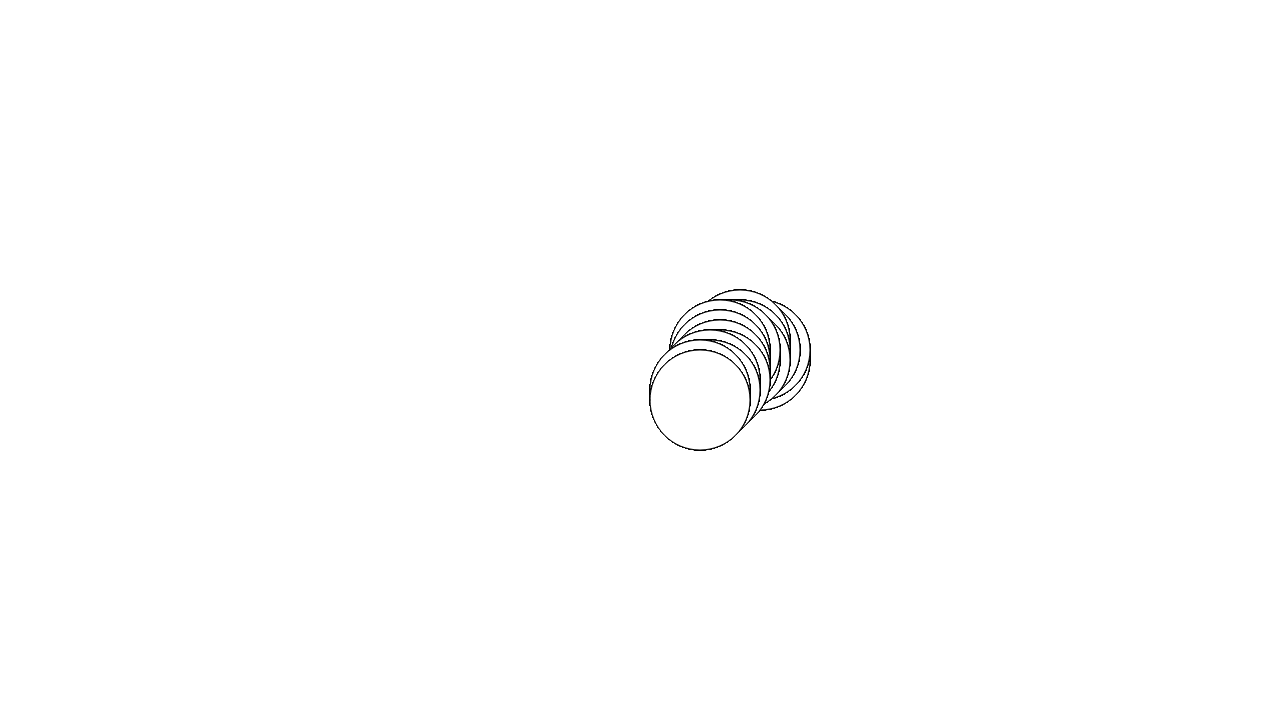

Pressed ArrowLeft to place dot in random direction
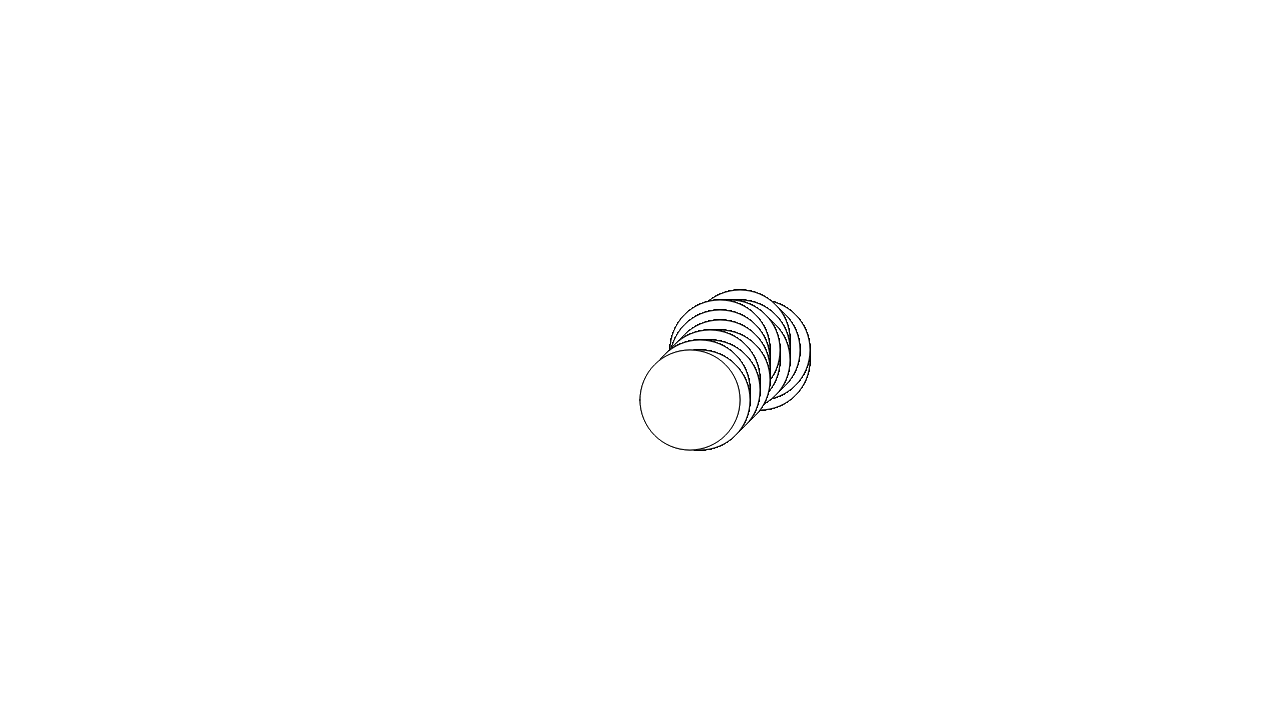

Waited 200ms for dot to render
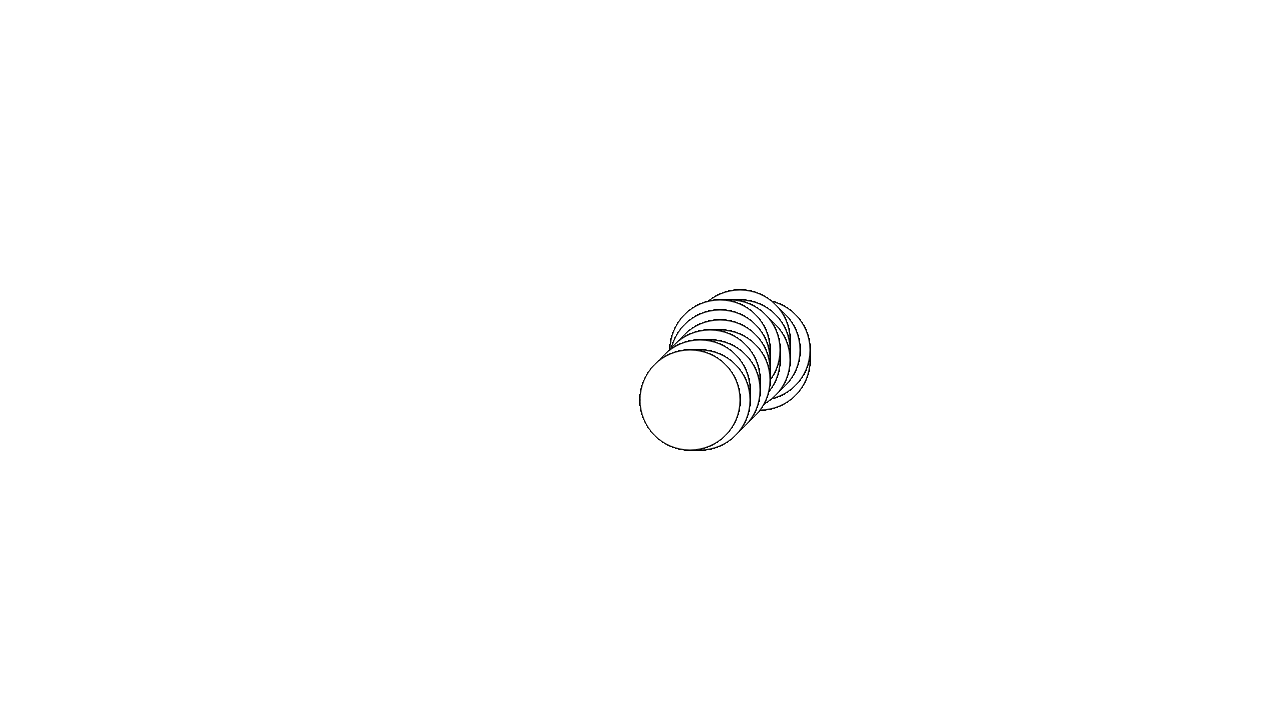

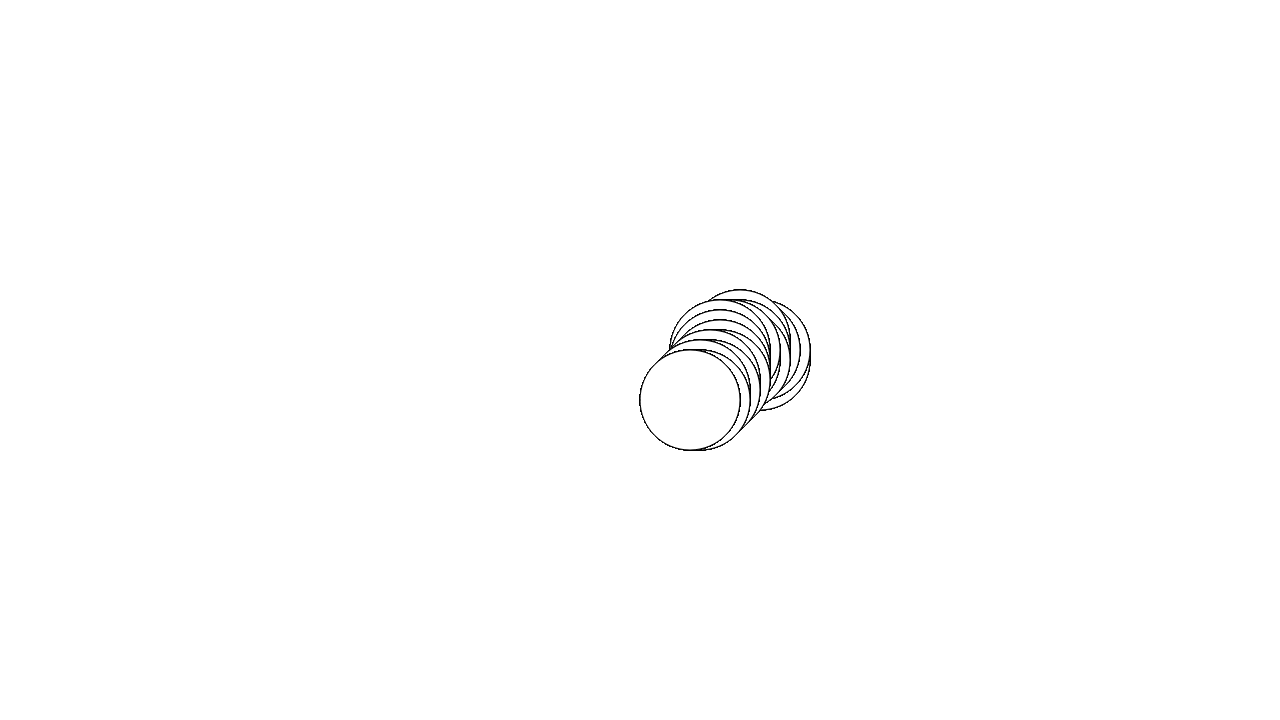